Tests the progress bar challenge by starting the progress bar, monitoring its value, and attempting to stop it exactly at 75%. The test includes retry logic to handle cases where the bar overshoots the target.

Starting URL: http://www.uitestingplayground.com/progressbar

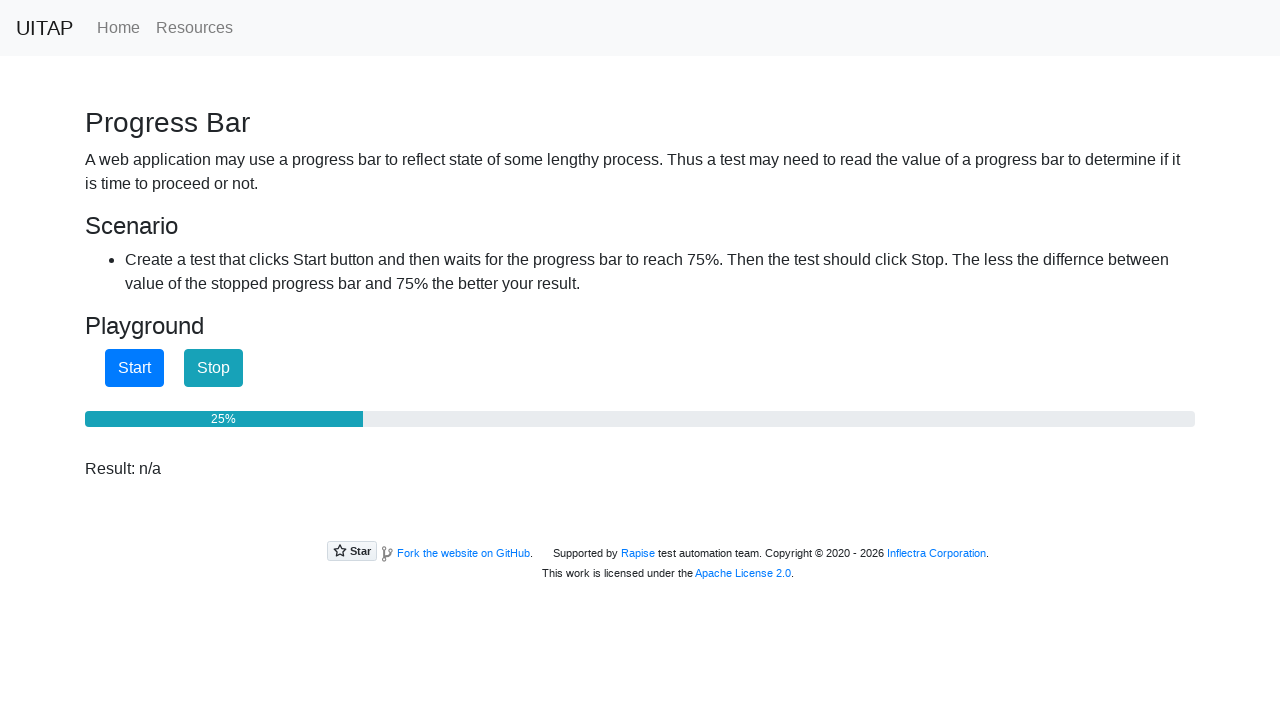

Clicked start button (attempt 1) at (134, 368) on #startButton
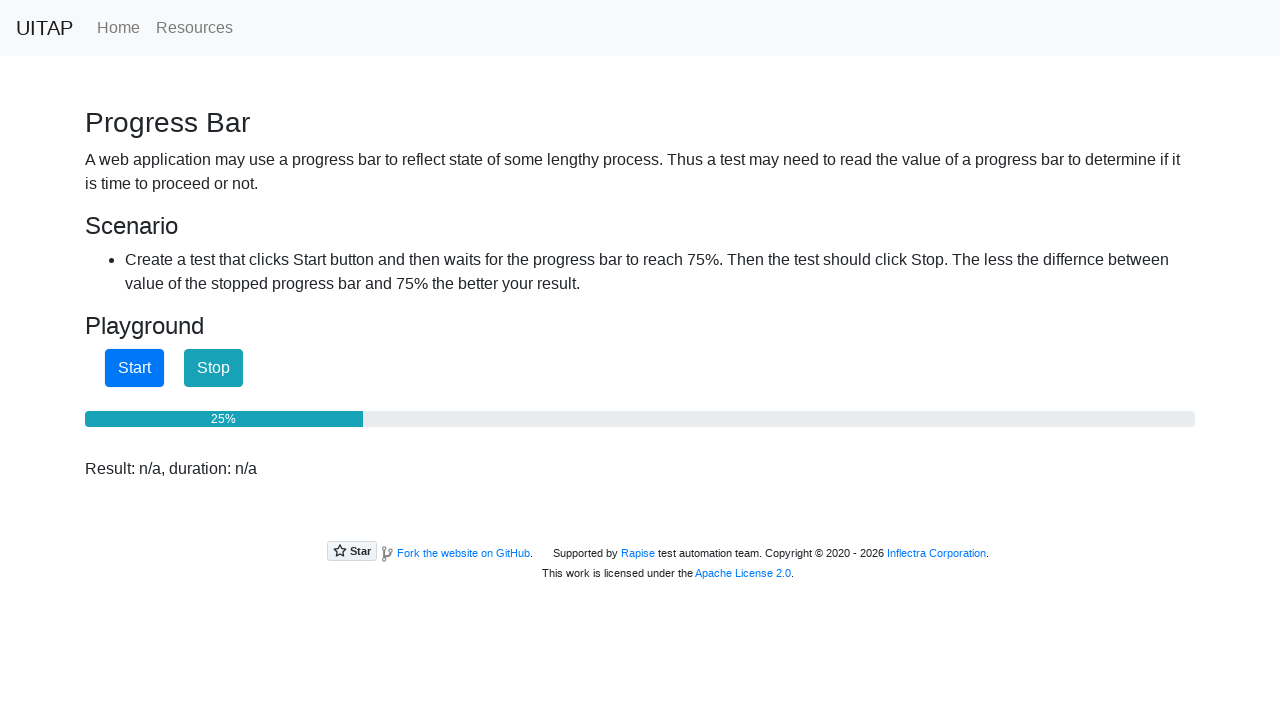

Read progress bar value: 25%
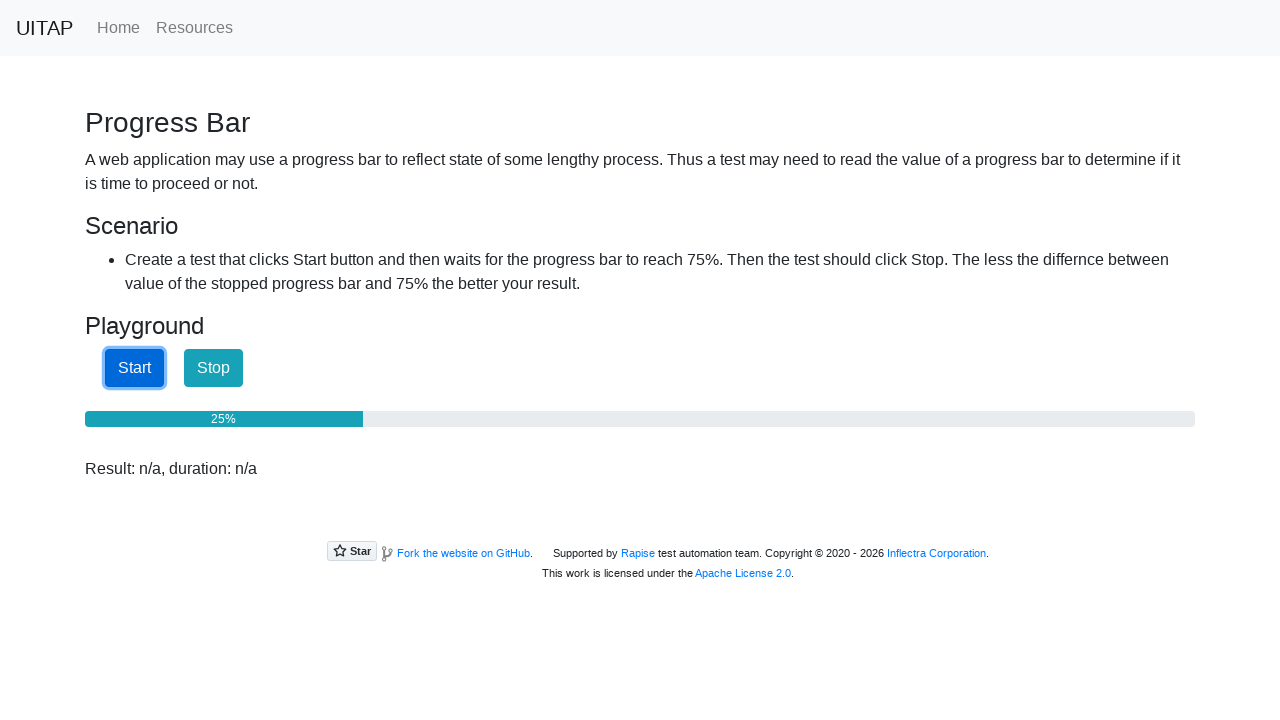

Progress at 25% is below target - waited 12ms before polling again
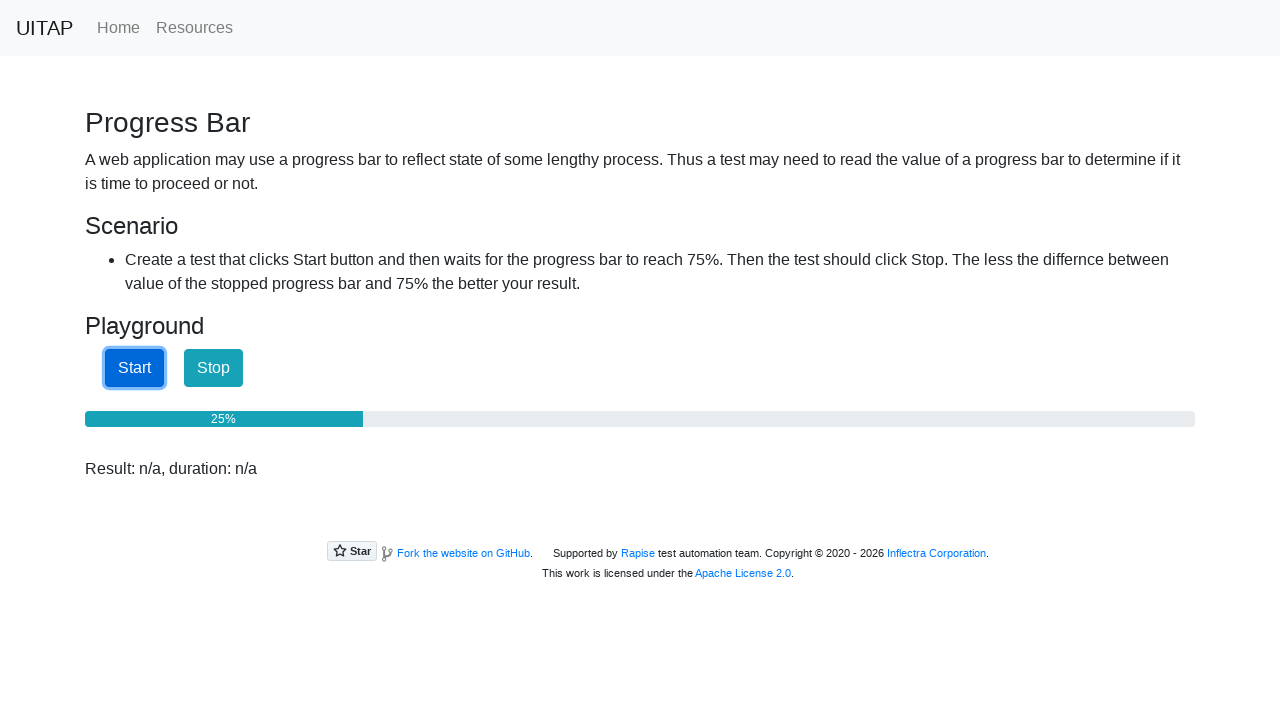

Read progress bar value: 25%
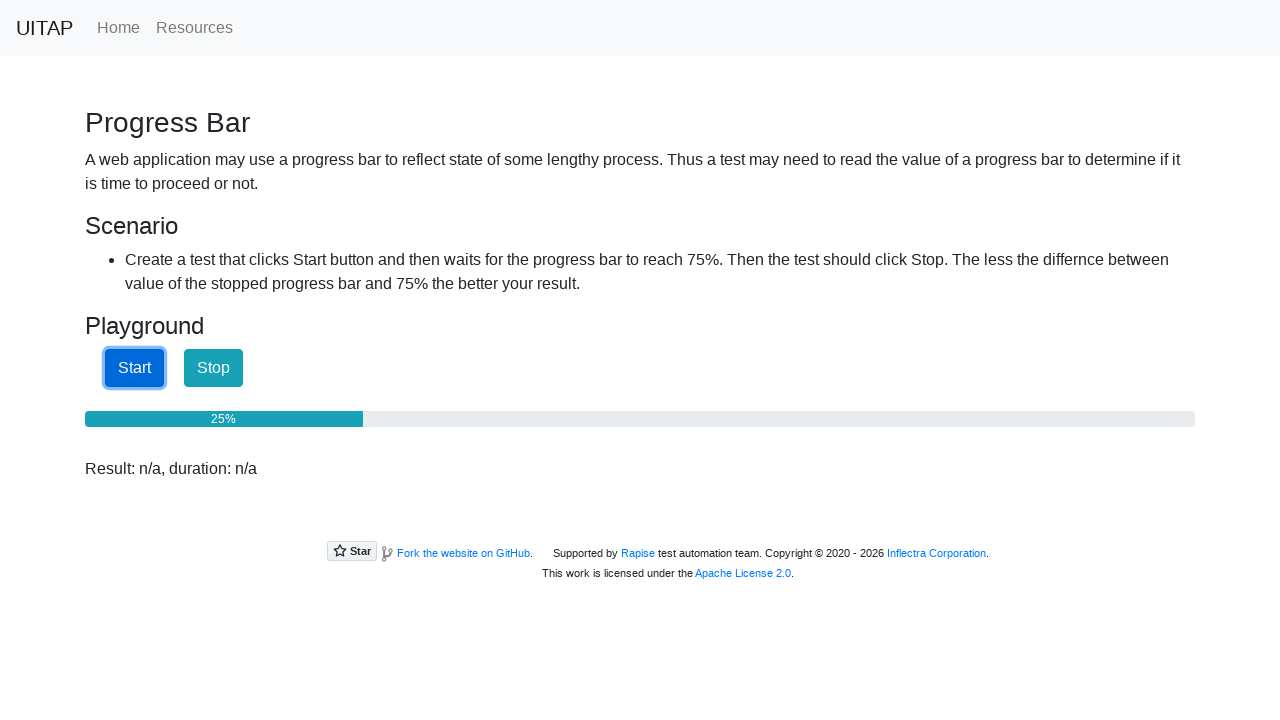

Progress at 25% is below target - waited 12ms before polling again
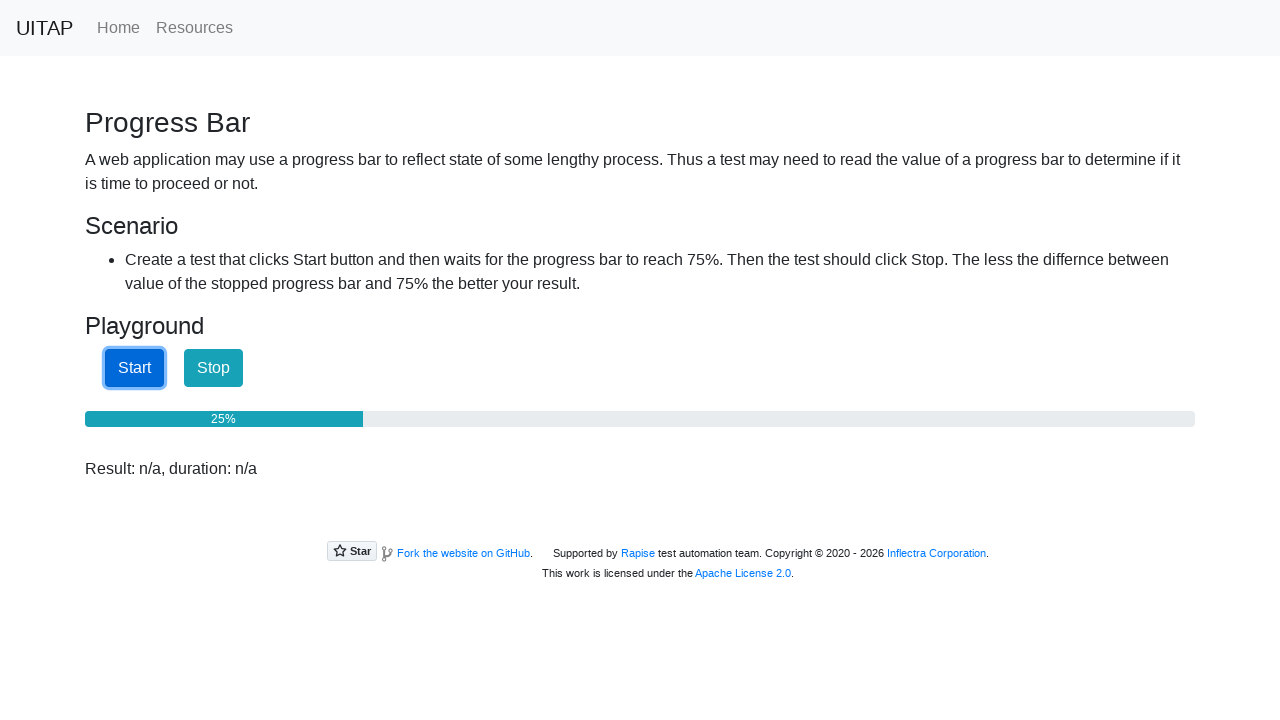

Read progress bar value: 25%
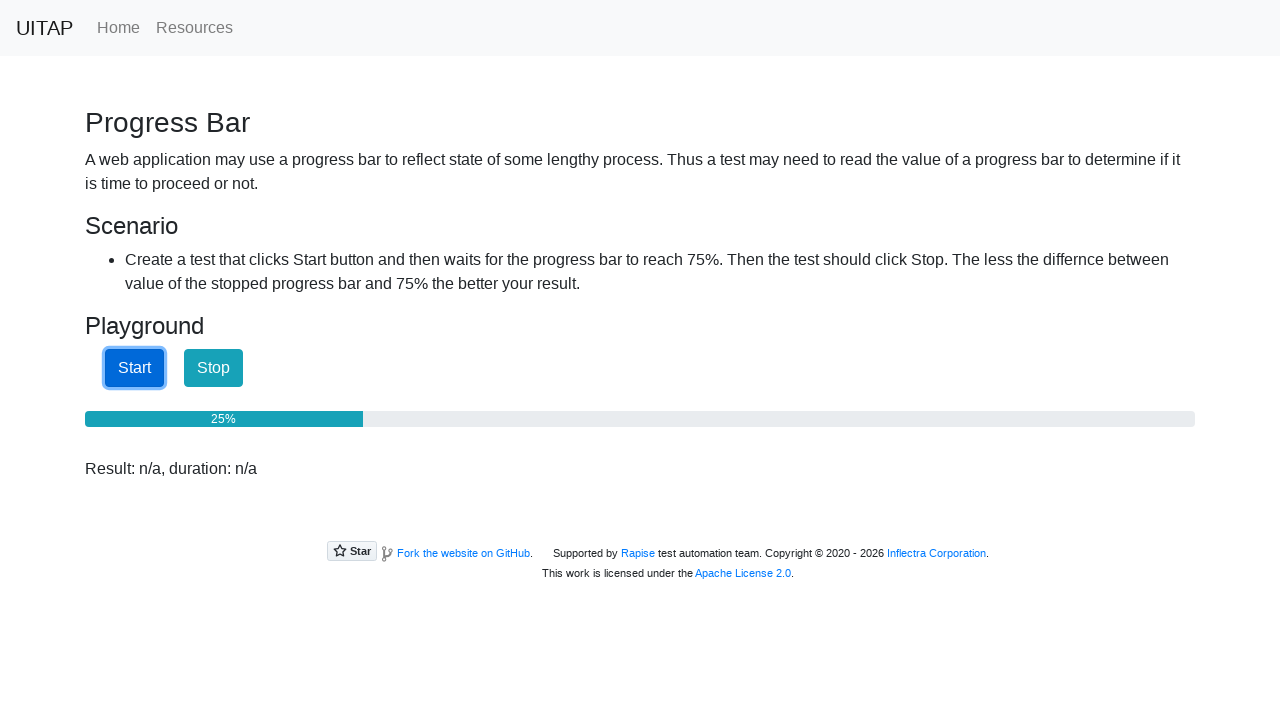

Progress at 25% is below target - waited 12ms before polling again
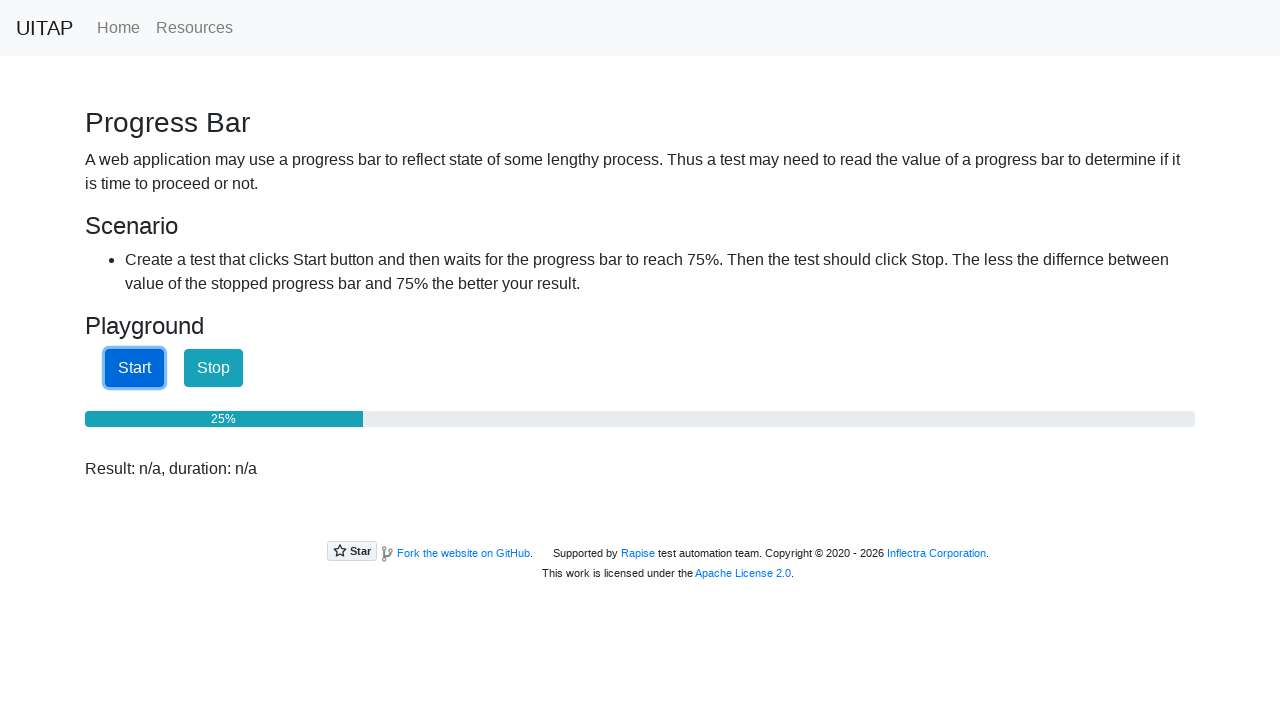

Read progress bar value: 25%
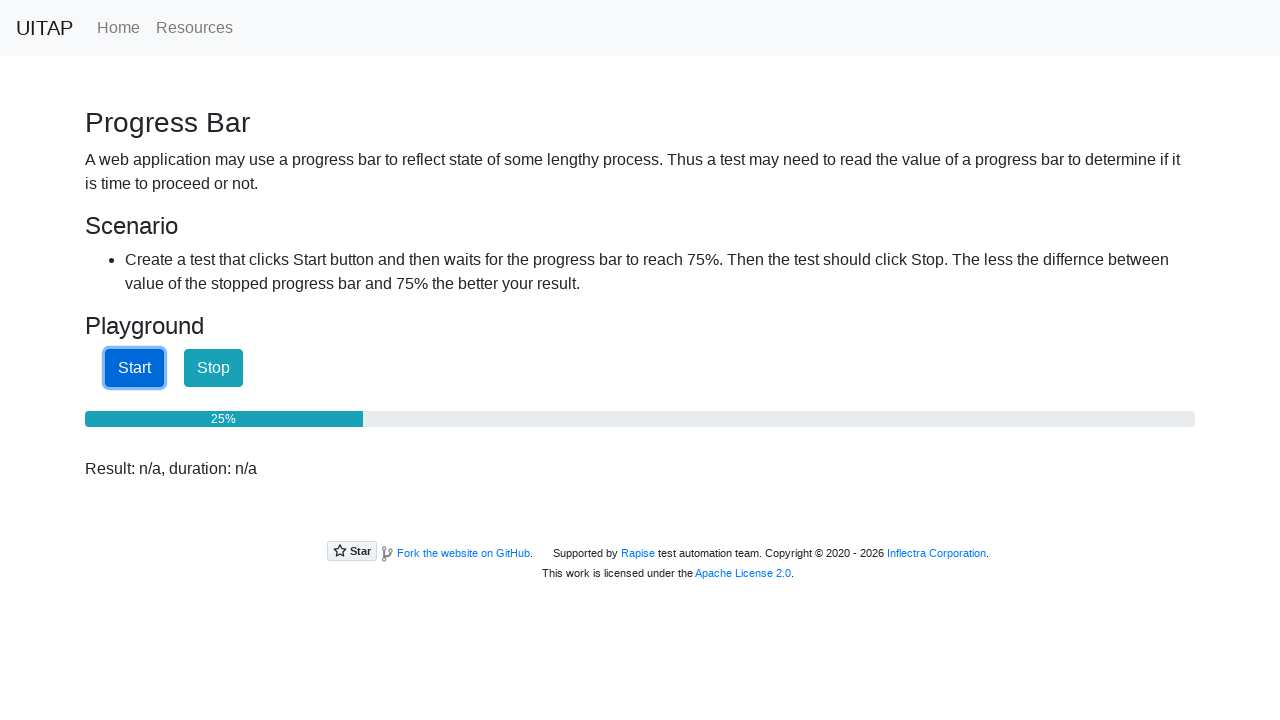

Progress at 25% is below target - waited 12ms before polling again
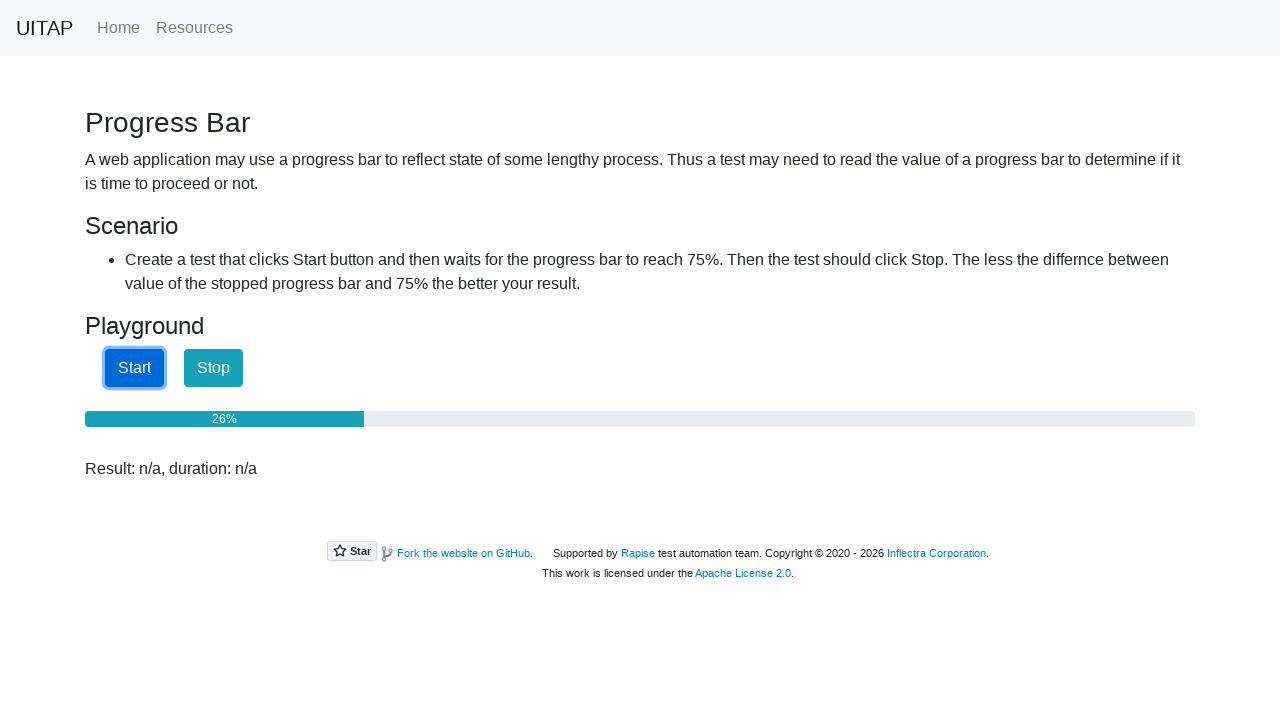

Read progress bar value: 27%
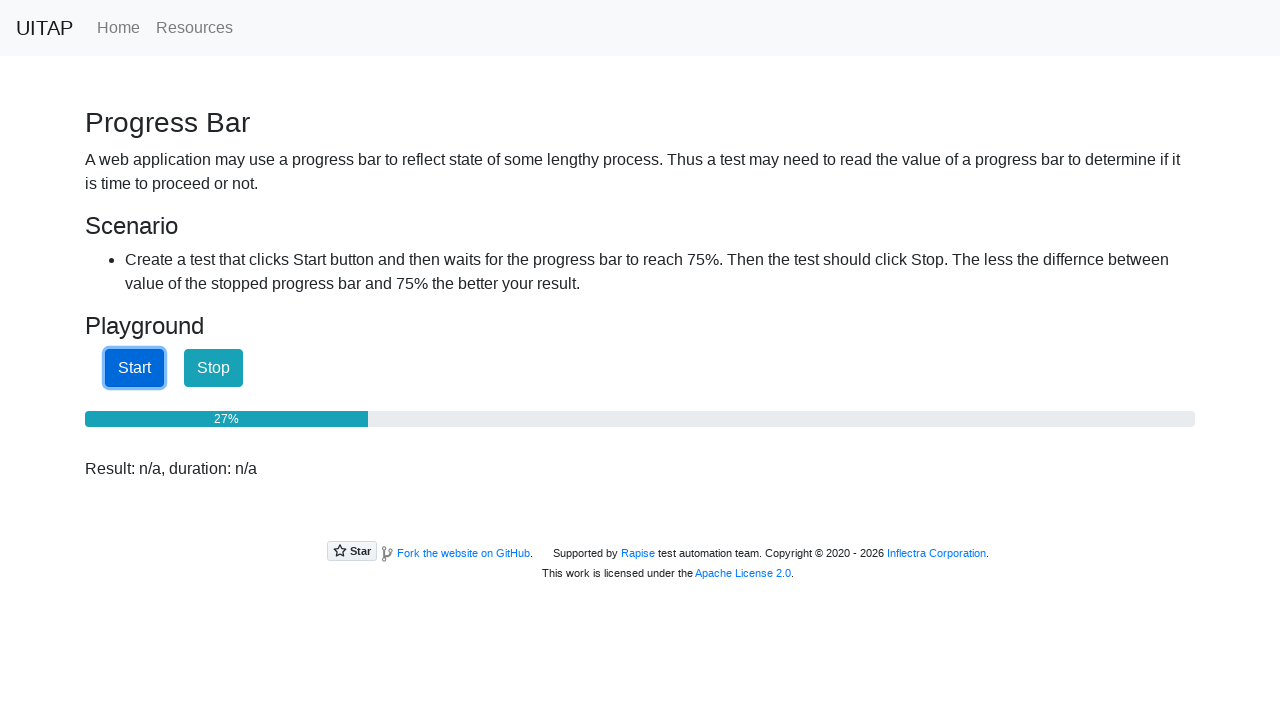

Progress at 27% is below target - waited 12ms before polling again
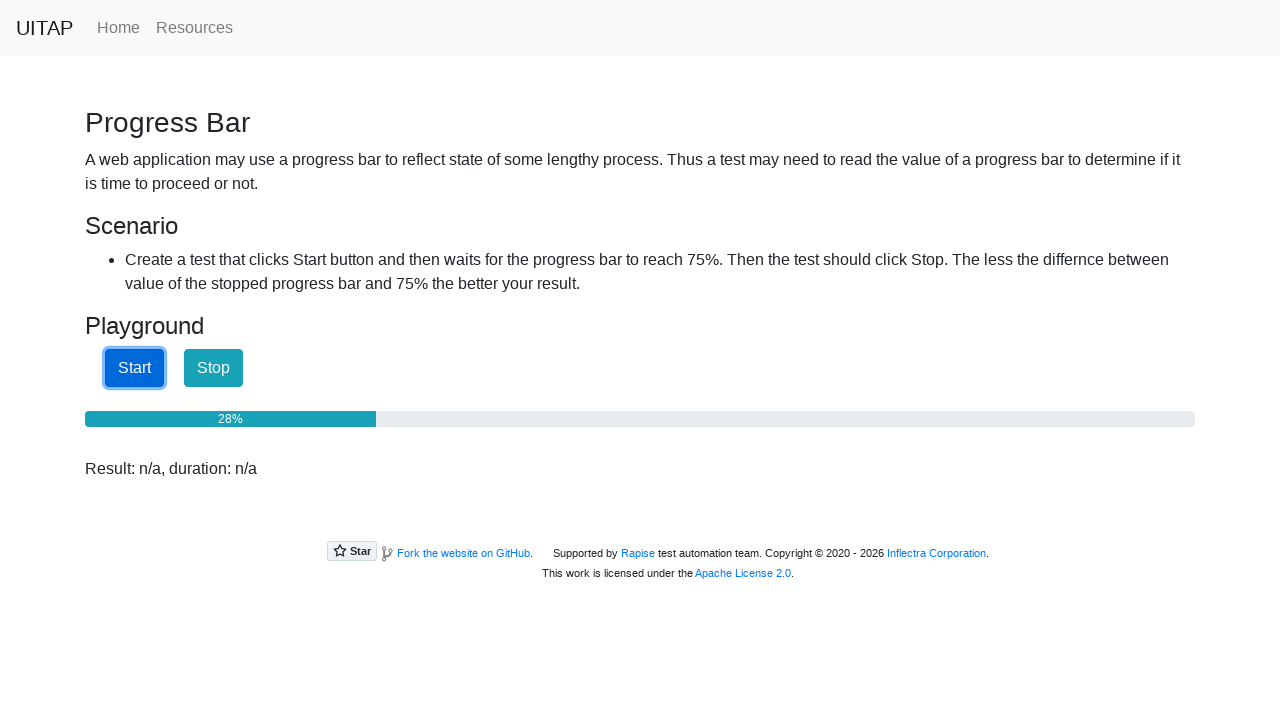

Read progress bar value: 29%
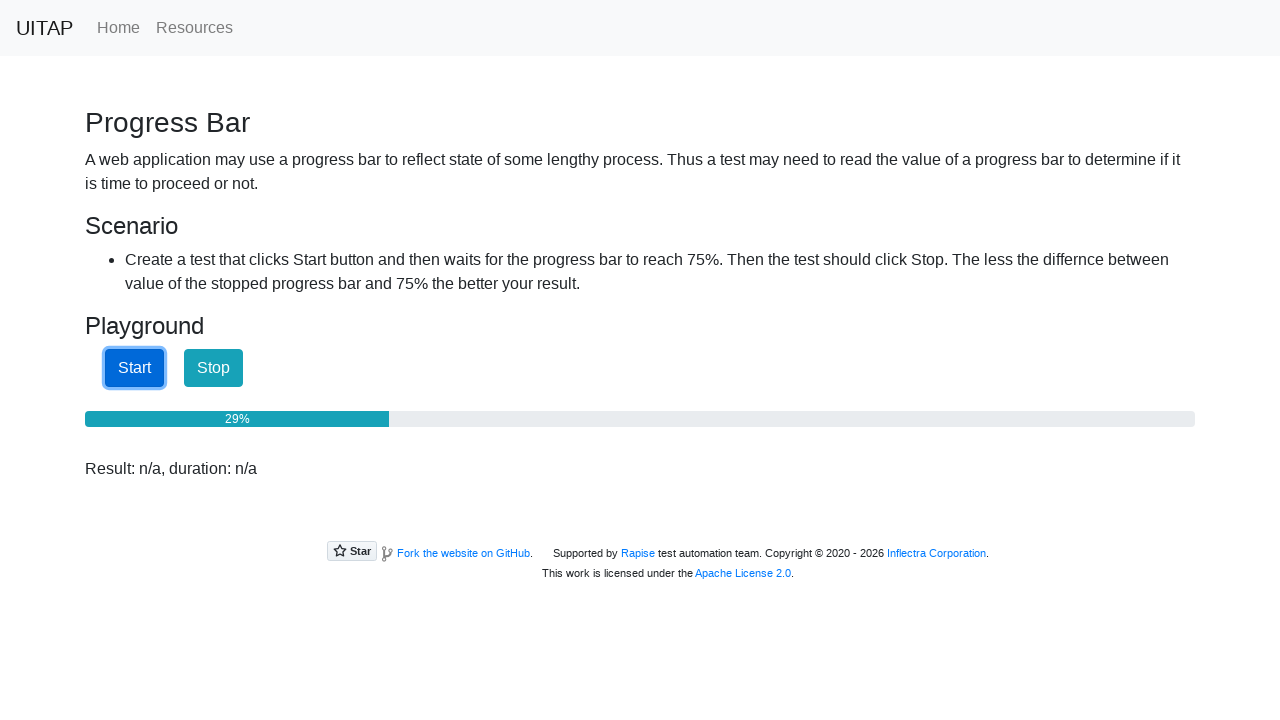

Progress at 29% is below target - waited 12ms before polling again
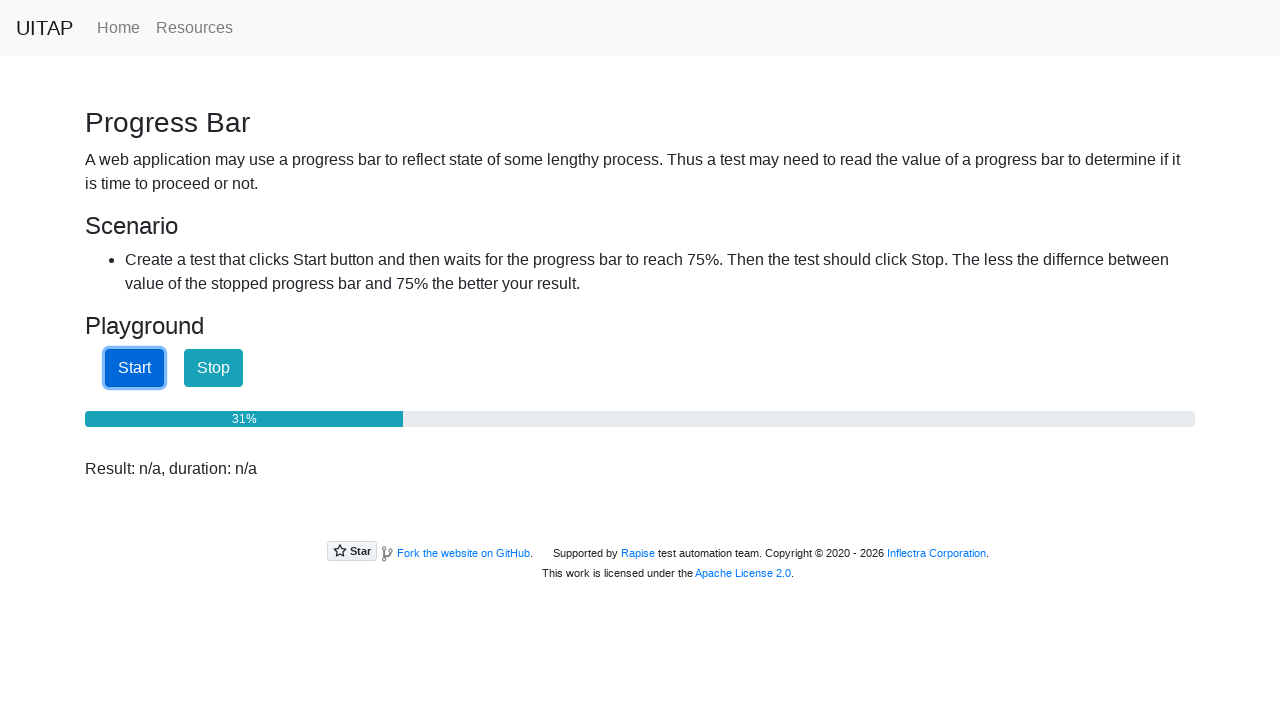

Read progress bar value: 31%
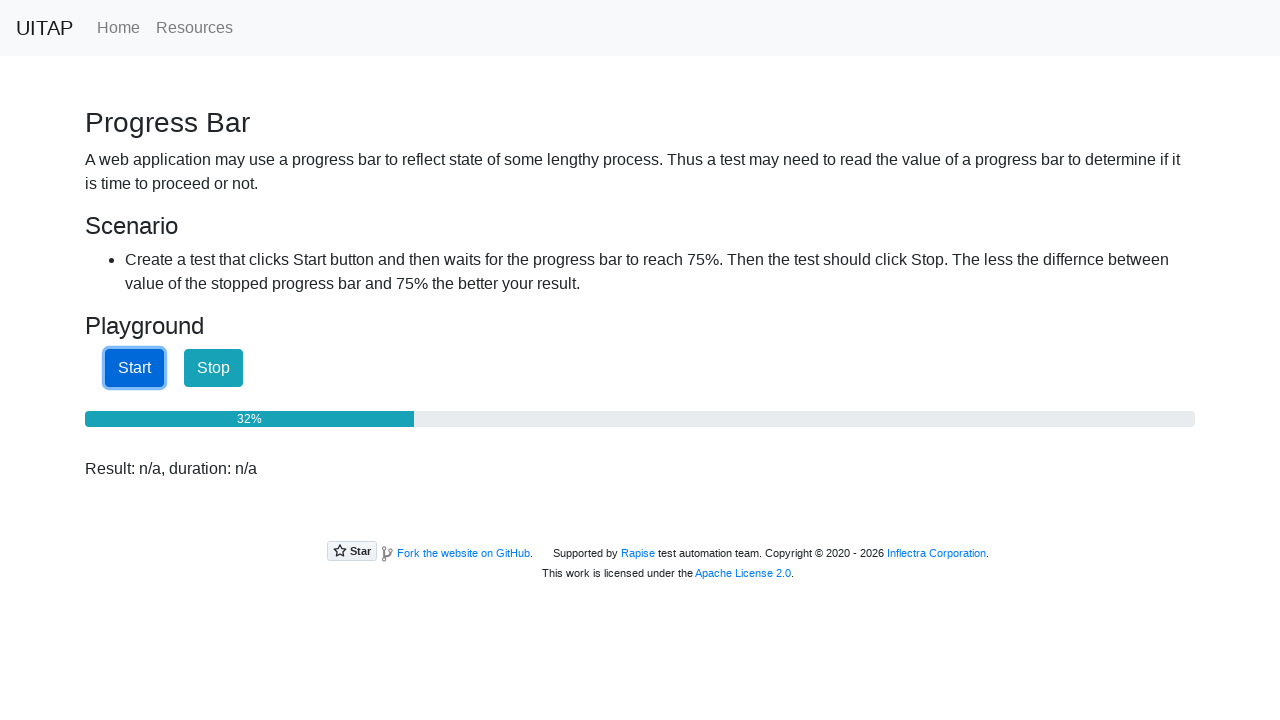

Progress at 31% is below target - waited 12ms before polling again
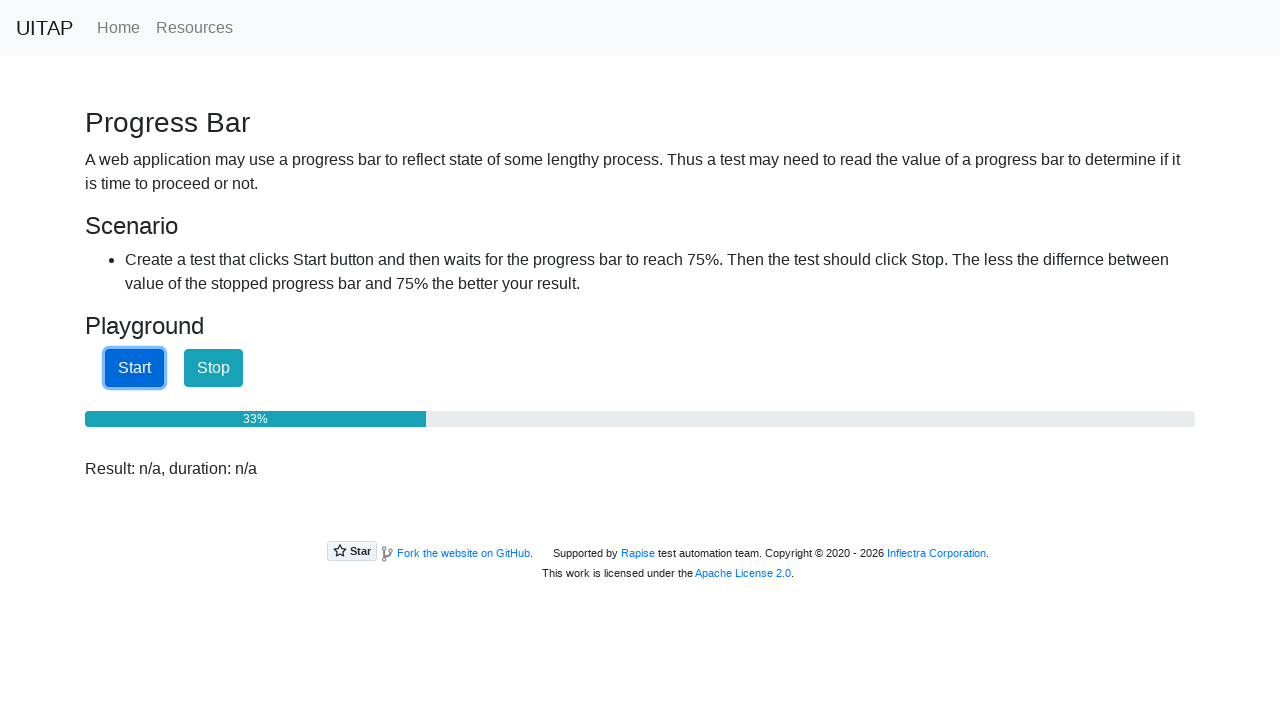

Read progress bar value: 34%
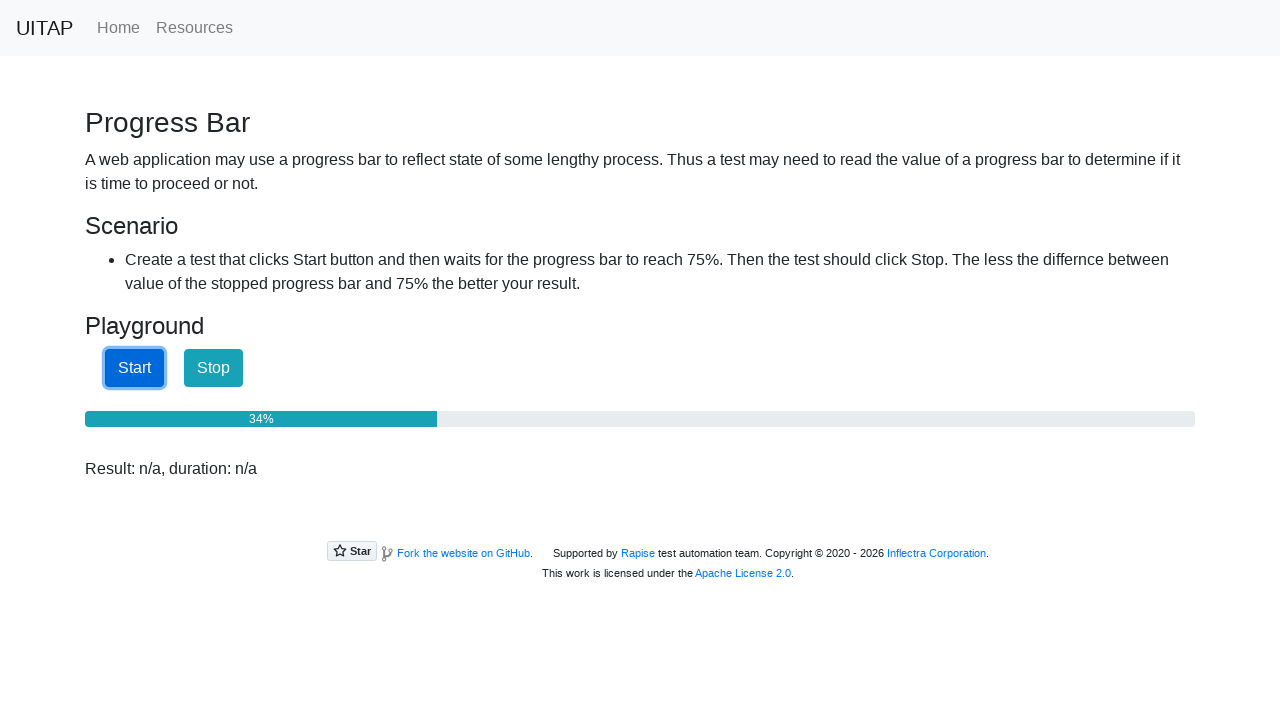

Progress at 34% is below target - waited 12ms before polling again
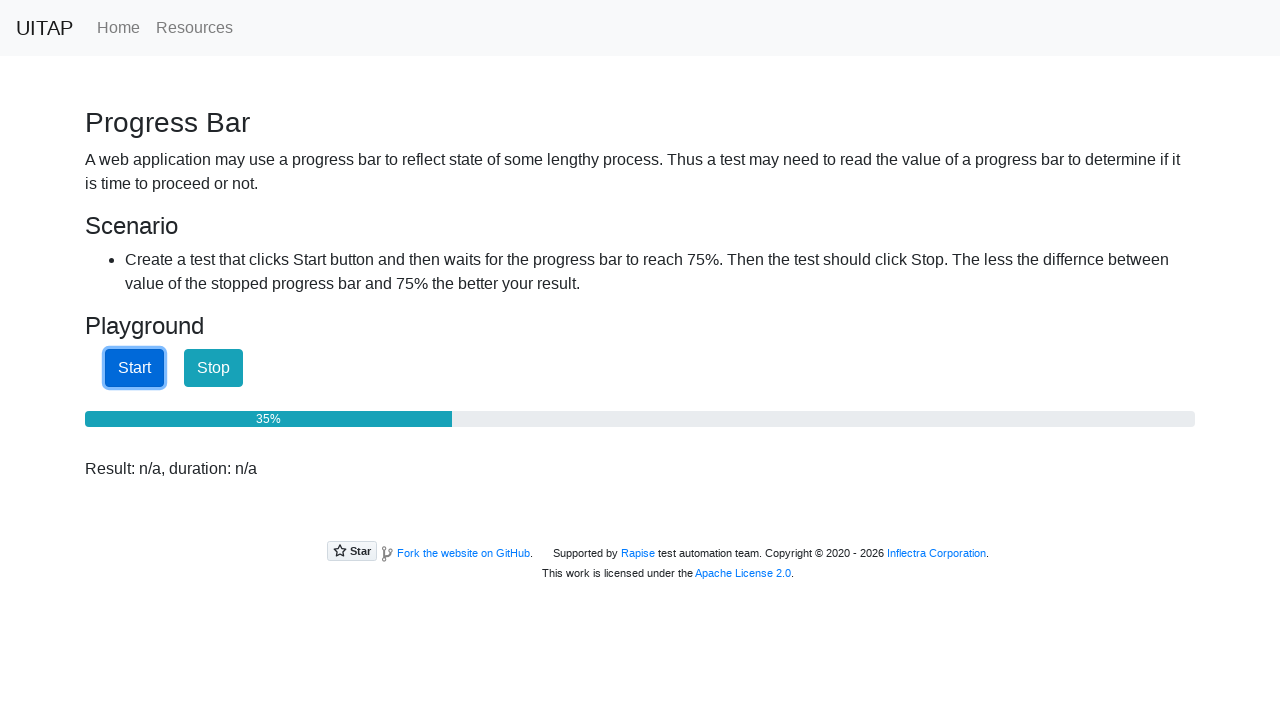

Read progress bar value: 36%
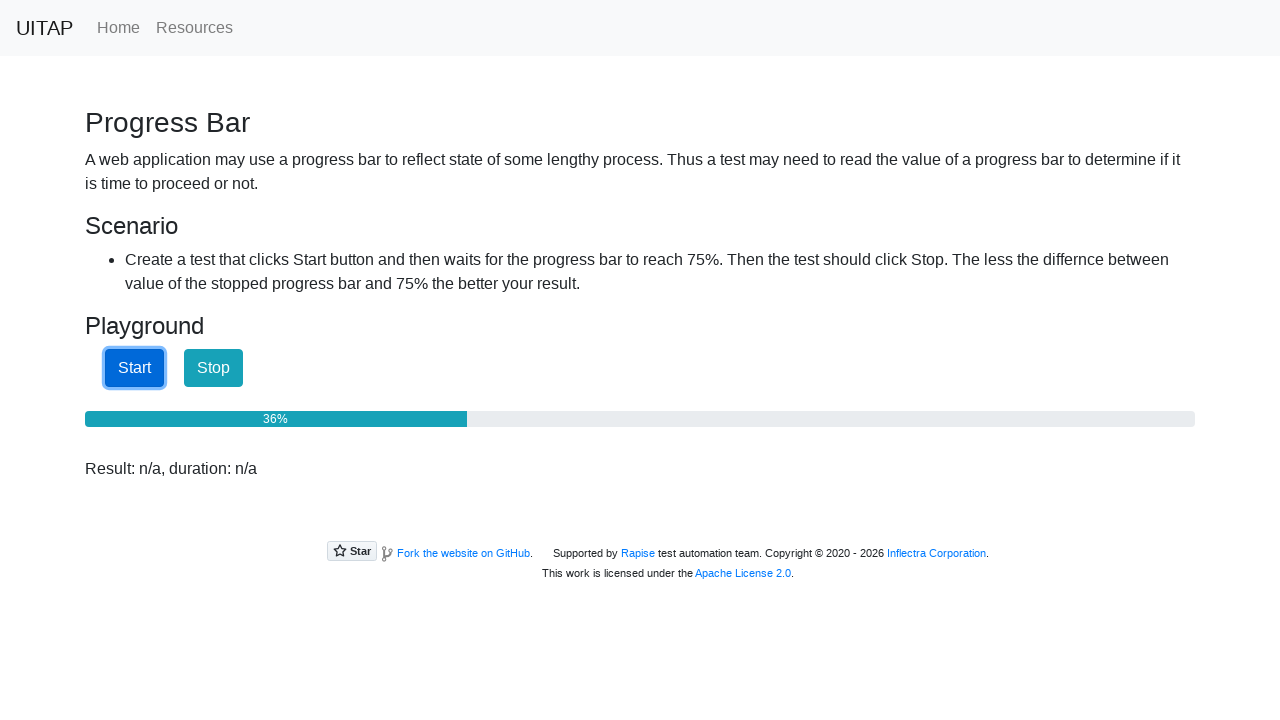

Progress at 36% is below target - waited 12ms before polling again
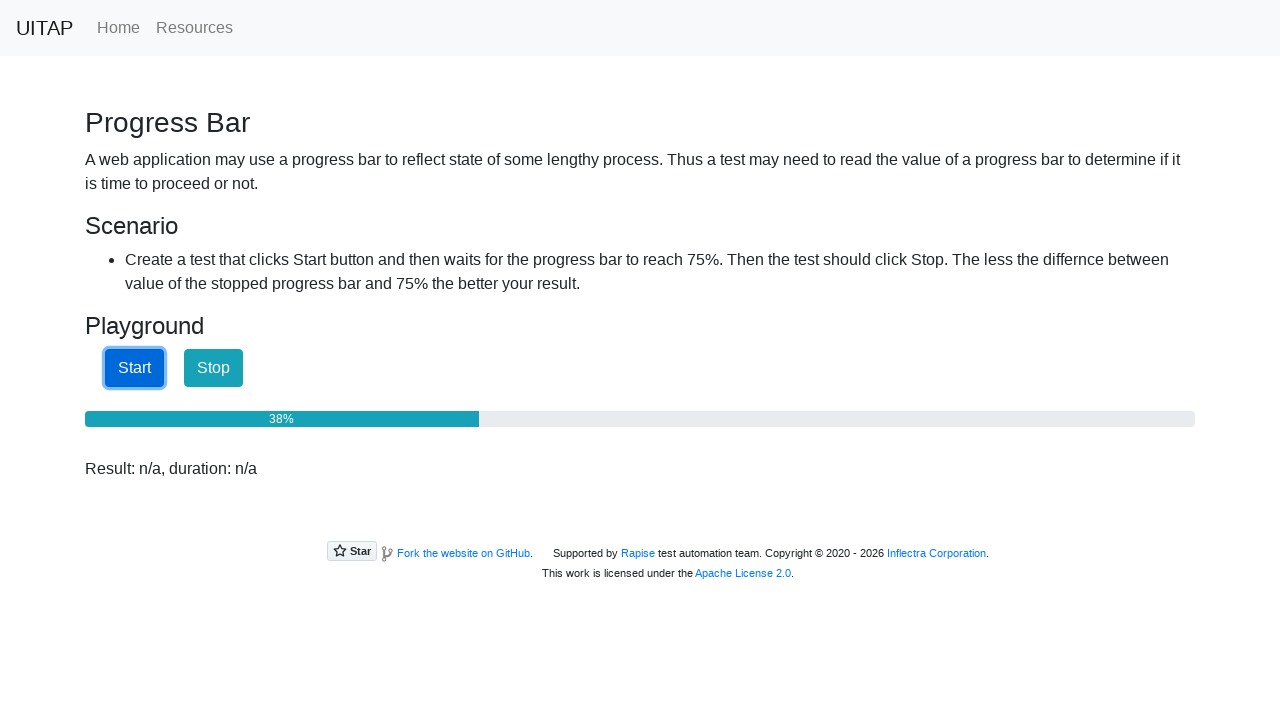

Read progress bar value: 39%
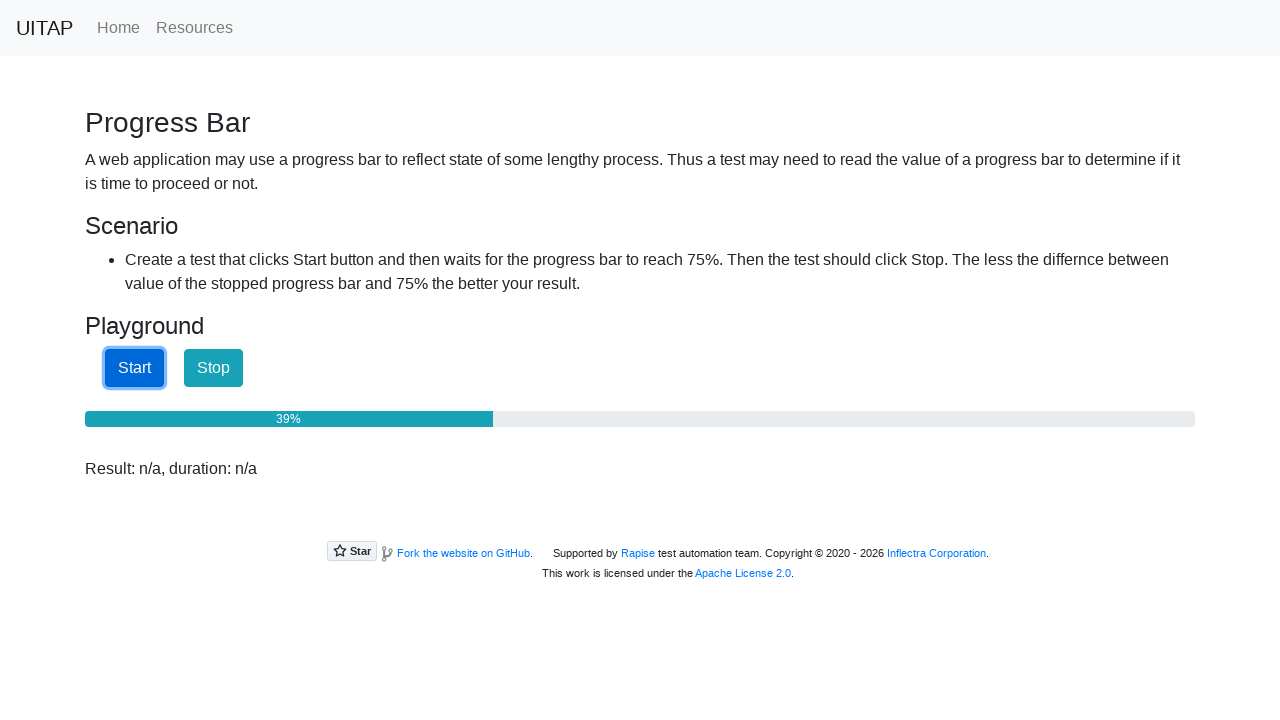

Progress at 39% is below target - waited 12ms before polling again
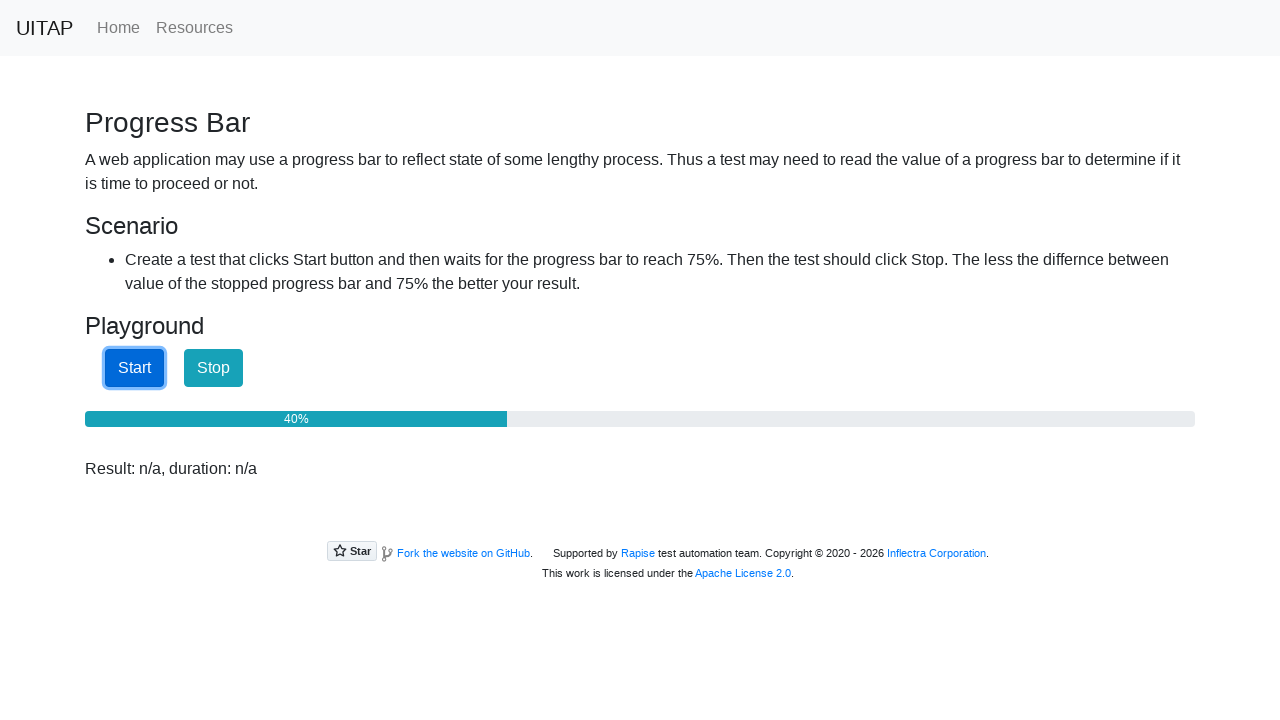

Read progress bar value: 41%
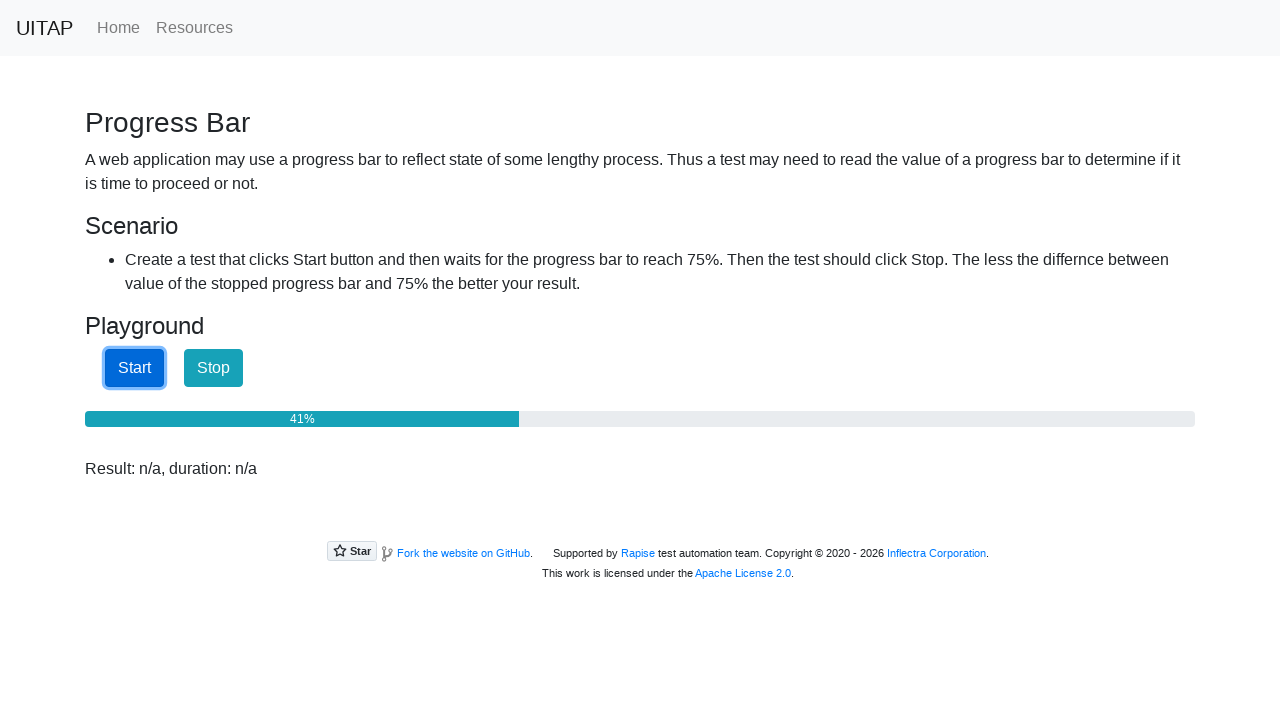

Progress at 41% is below target - waited 12ms before polling again
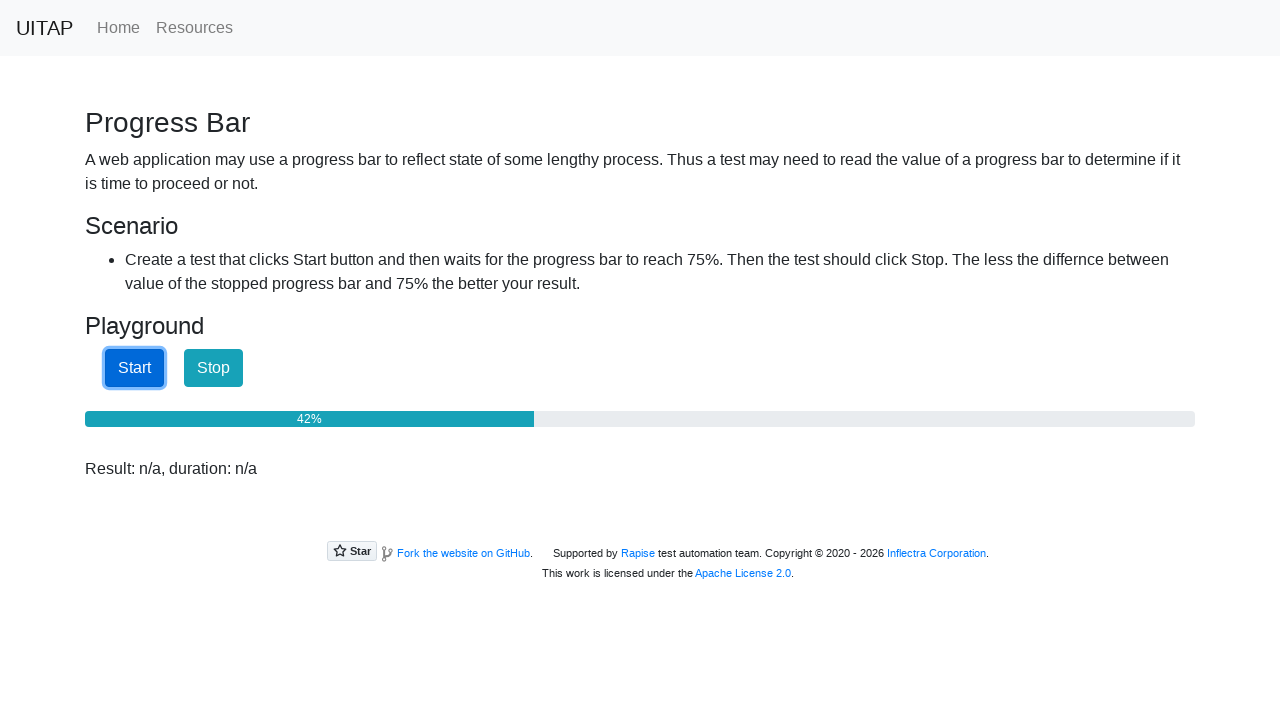

Read progress bar value: 43%
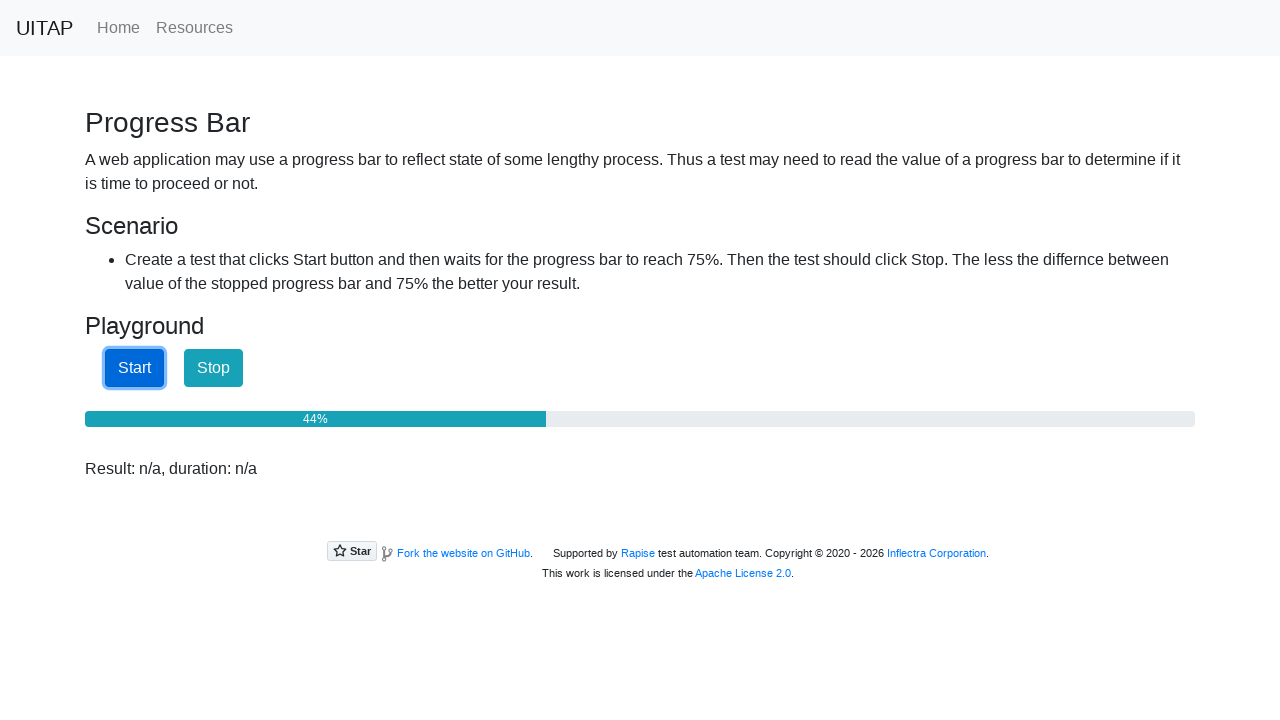

Progress at 43% is below target - waited 12ms before polling again
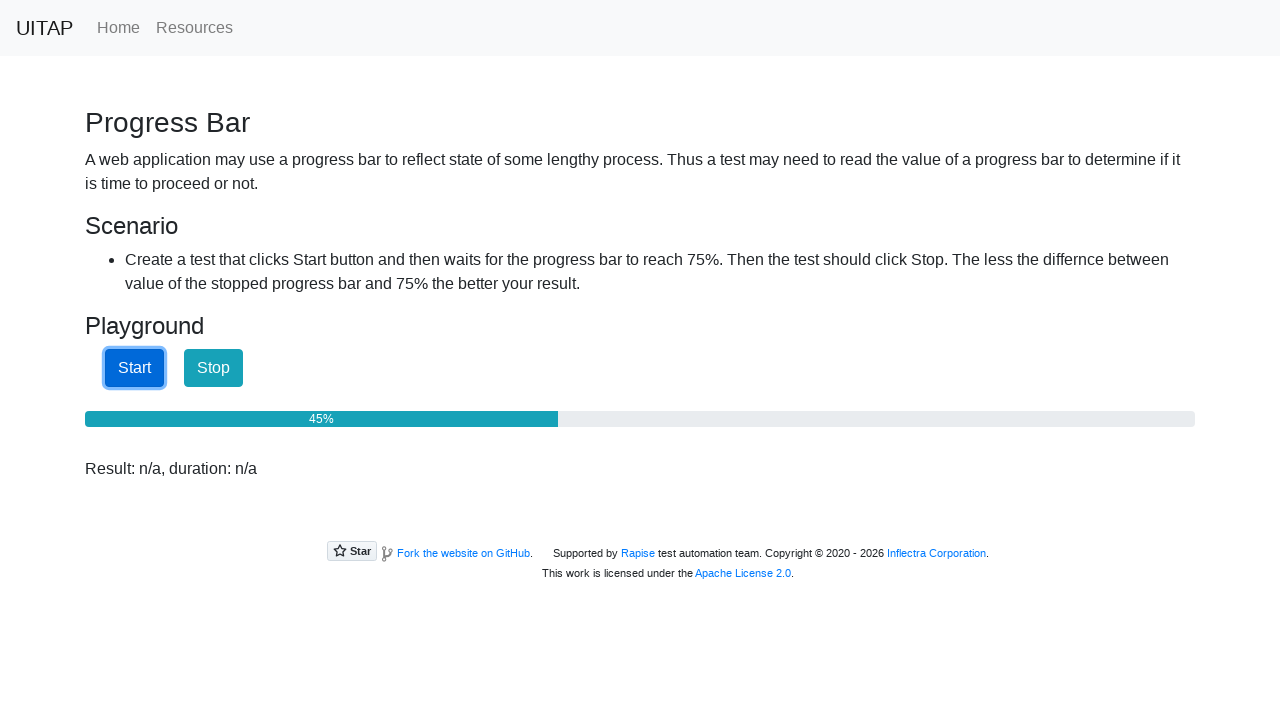

Read progress bar value: 46%
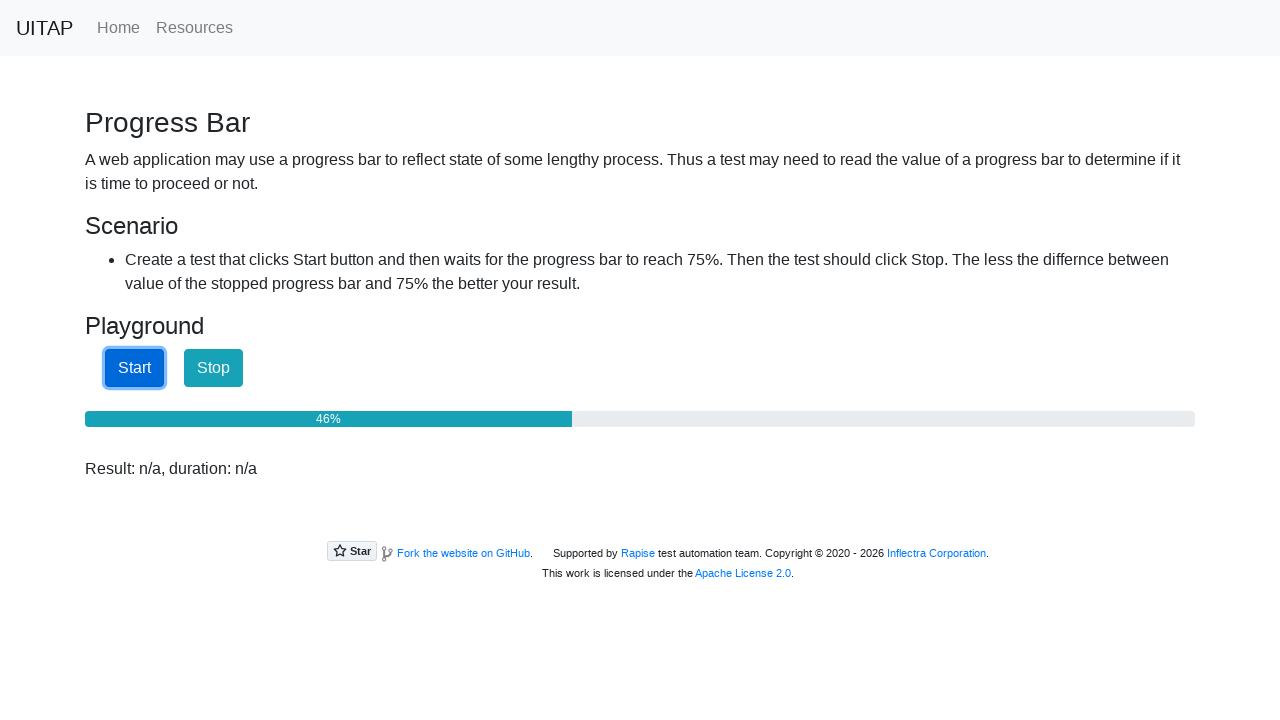

Progress at 46% is below target - waited 12ms before polling again
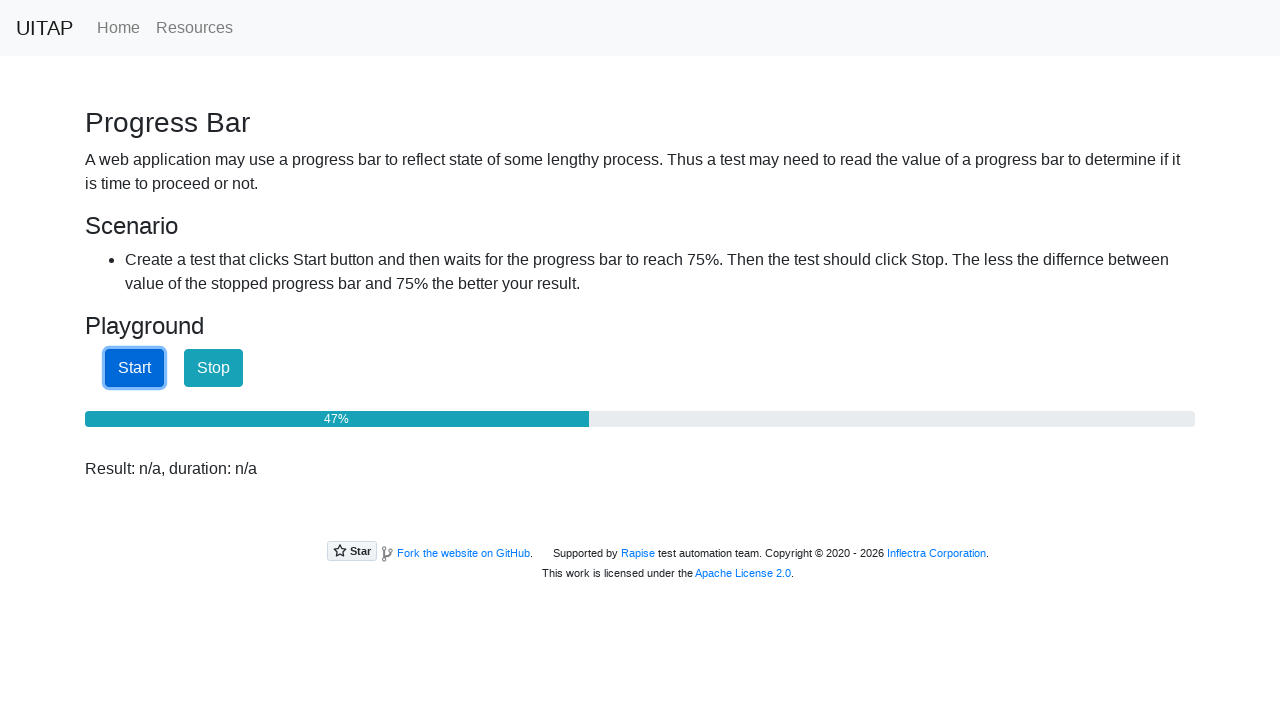

Read progress bar value: 48%
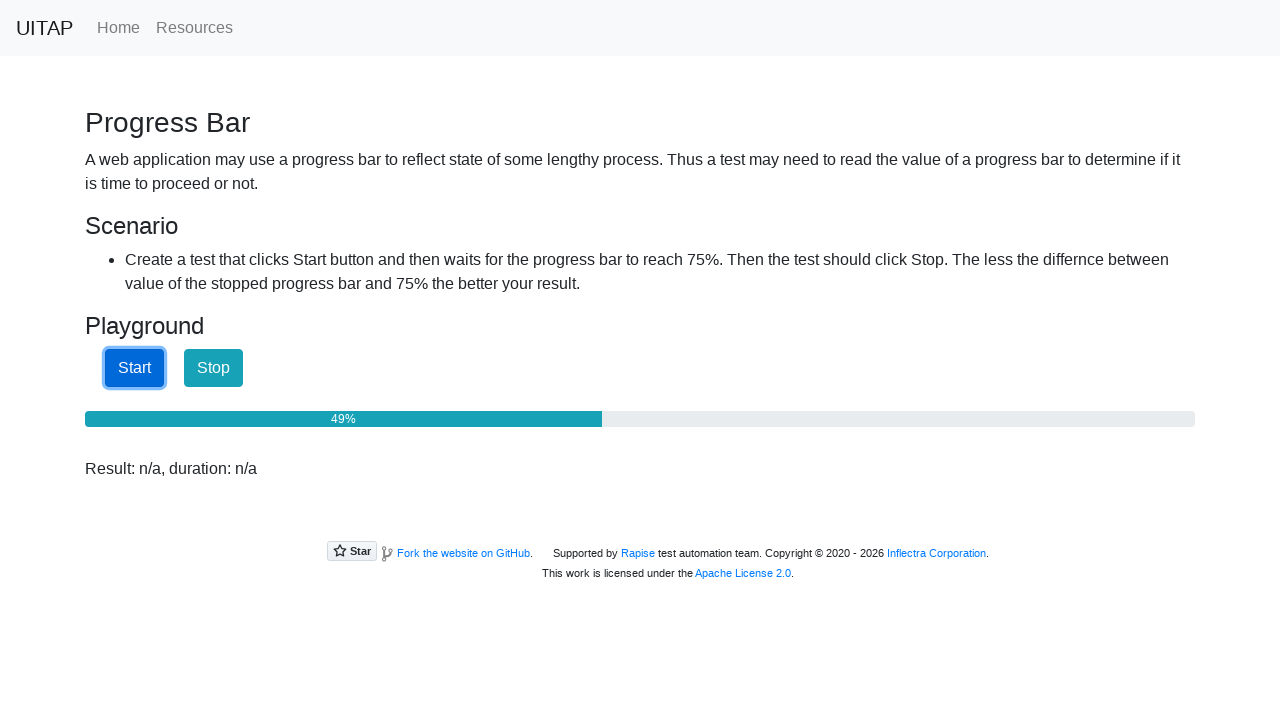

Progress at 48% is below target - waited 12ms before polling again
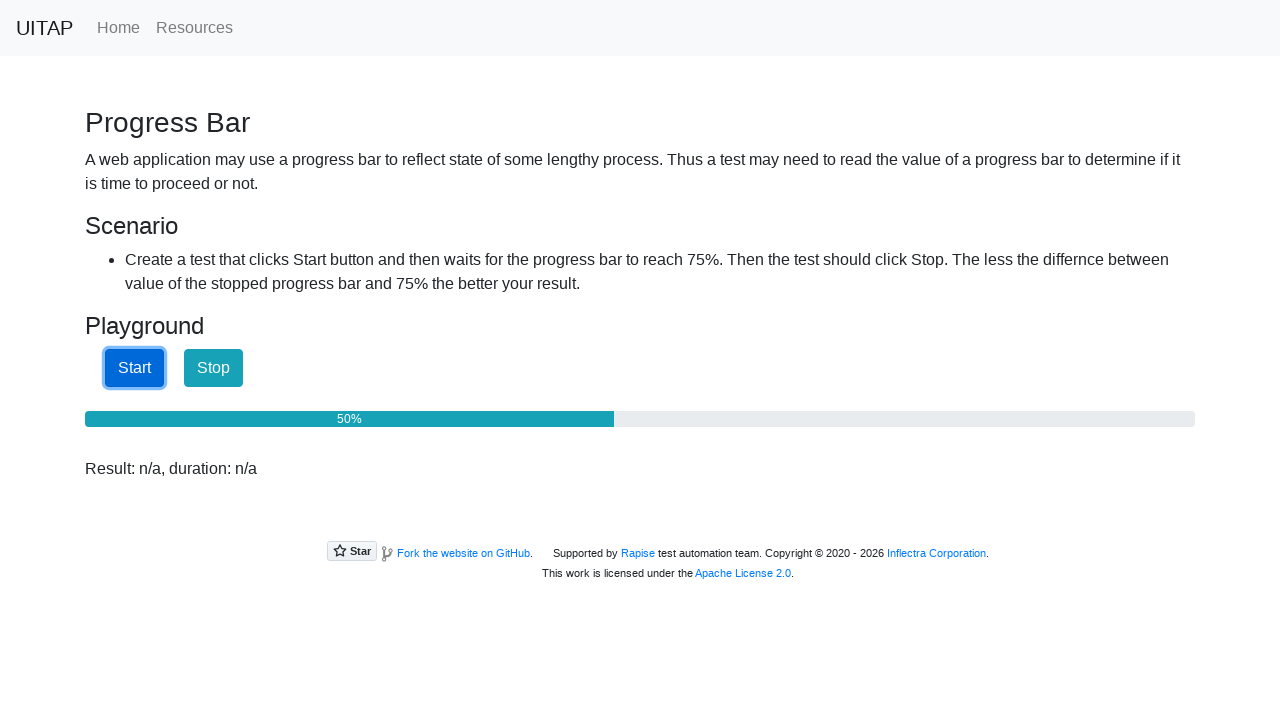

Read progress bar value: 51%
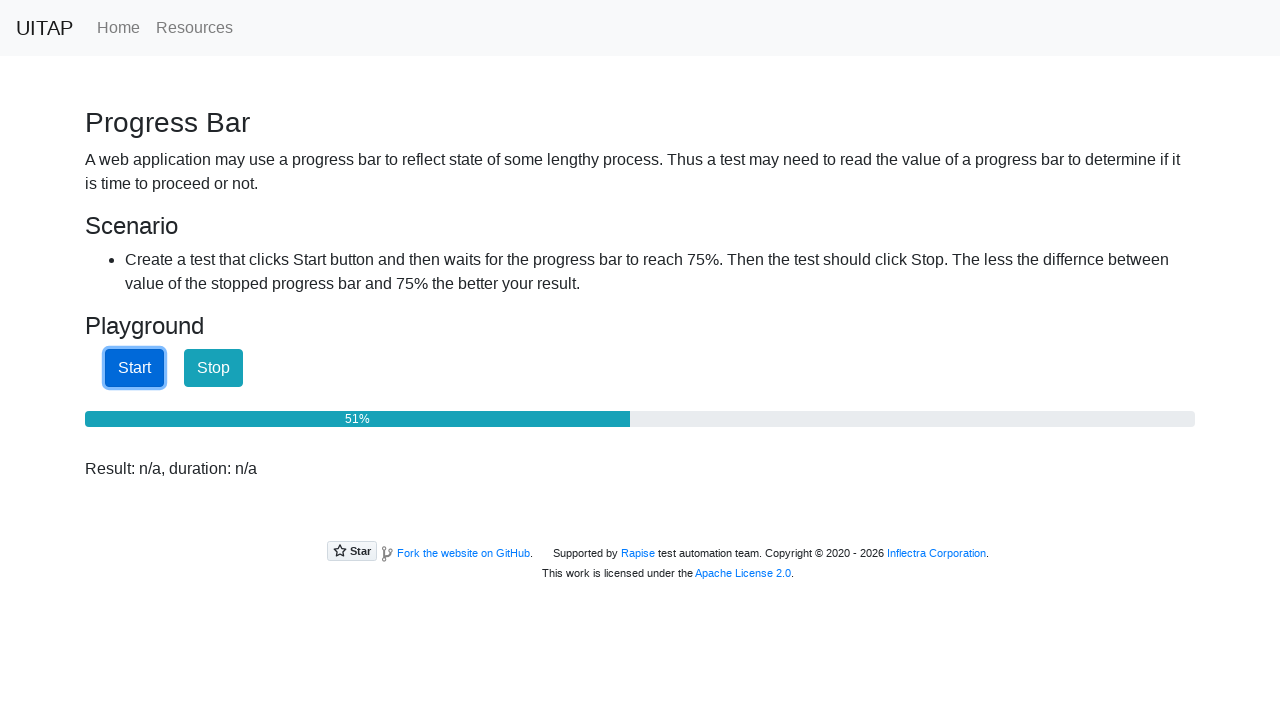

Progress at 51% is below target - waited 12ms before polling again
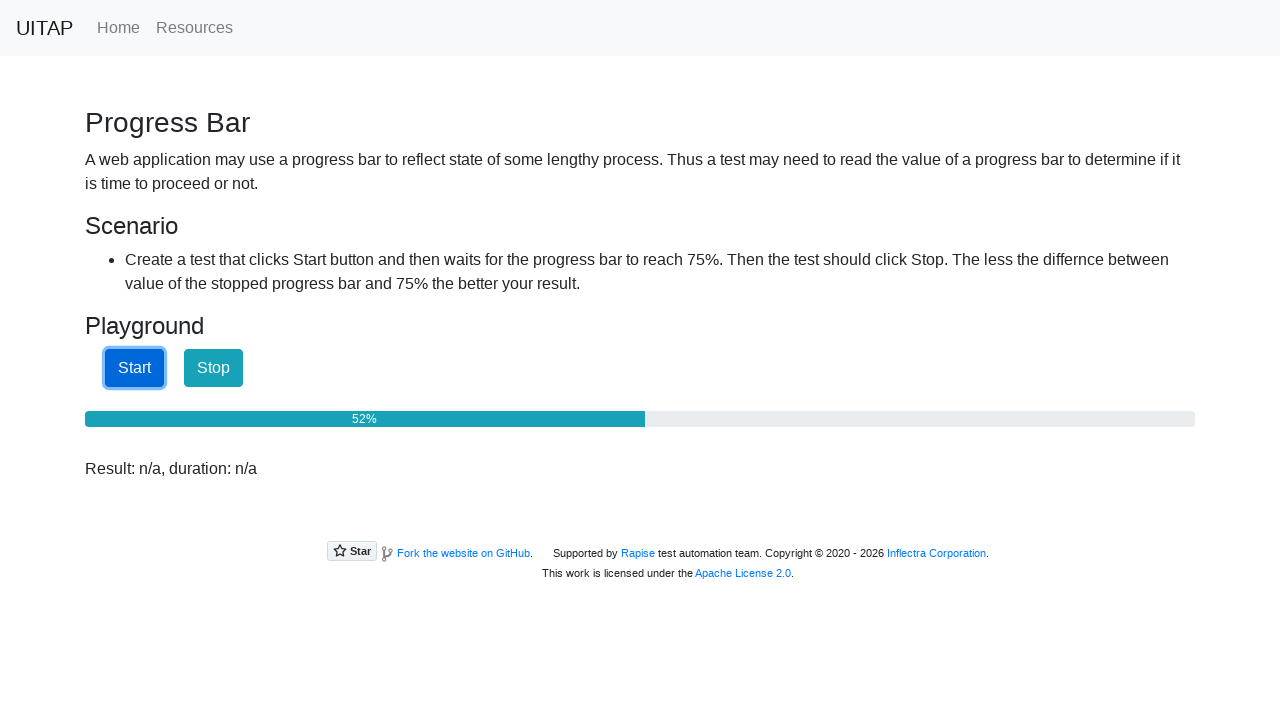

Read progress bar value: 53%
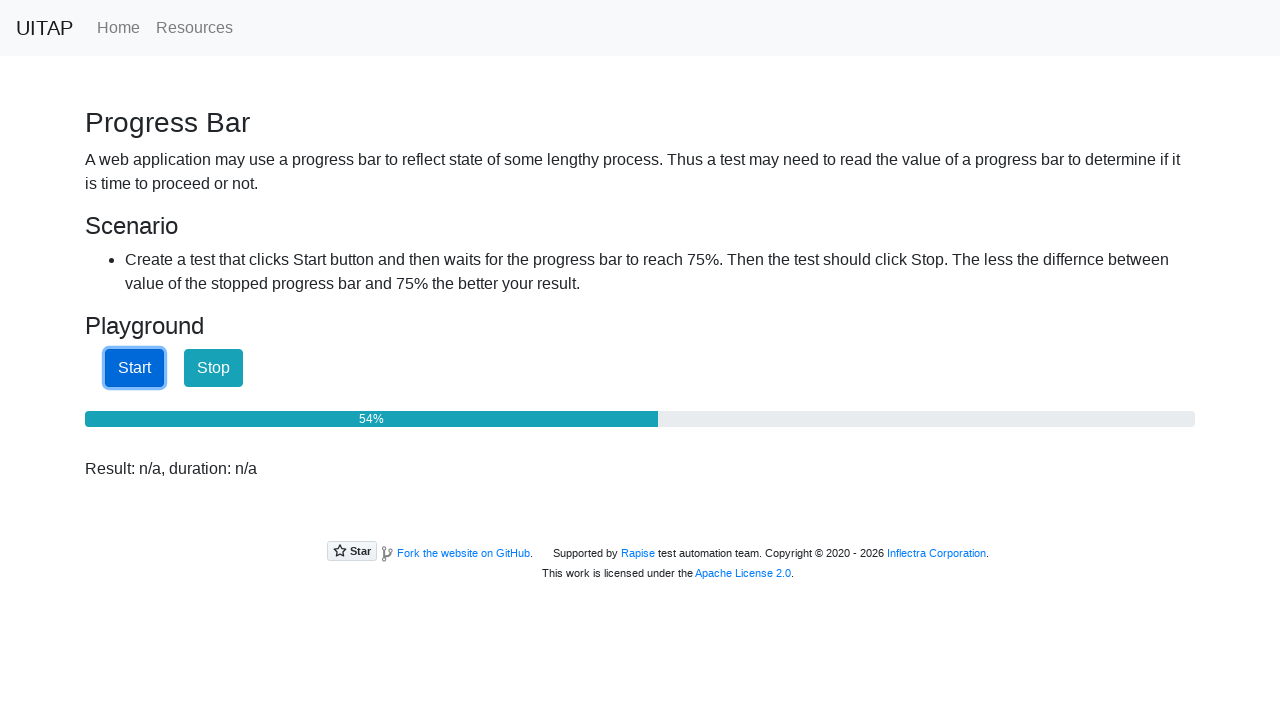

Progress at 53% is below target - waited 12ms before polling again
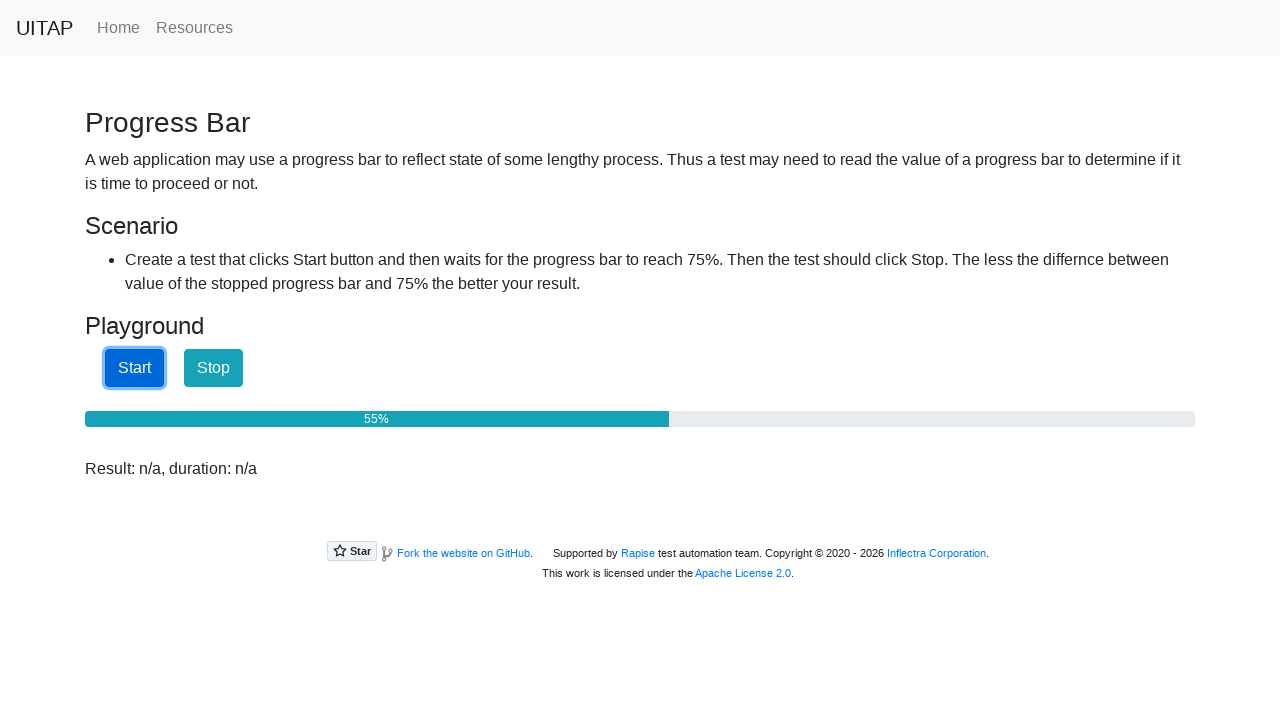

Read progress bar value: 56%
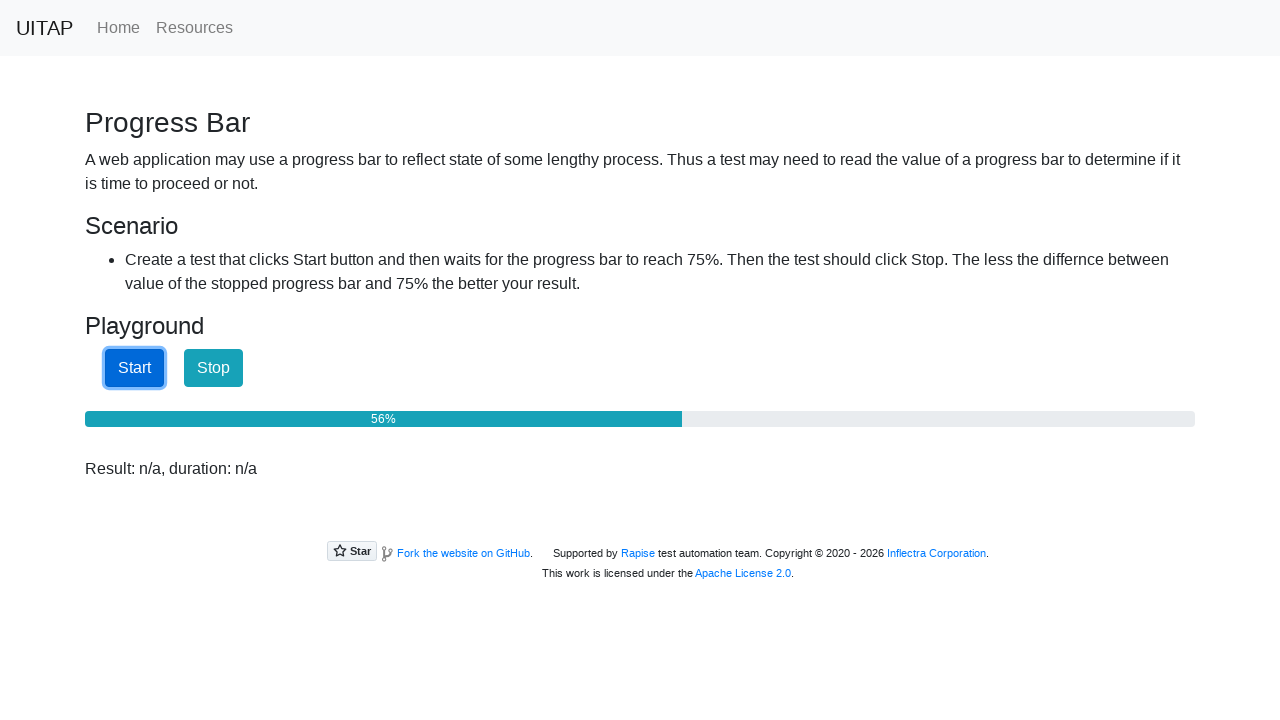

Progress at 56% is below target - waited 12ms before polling again
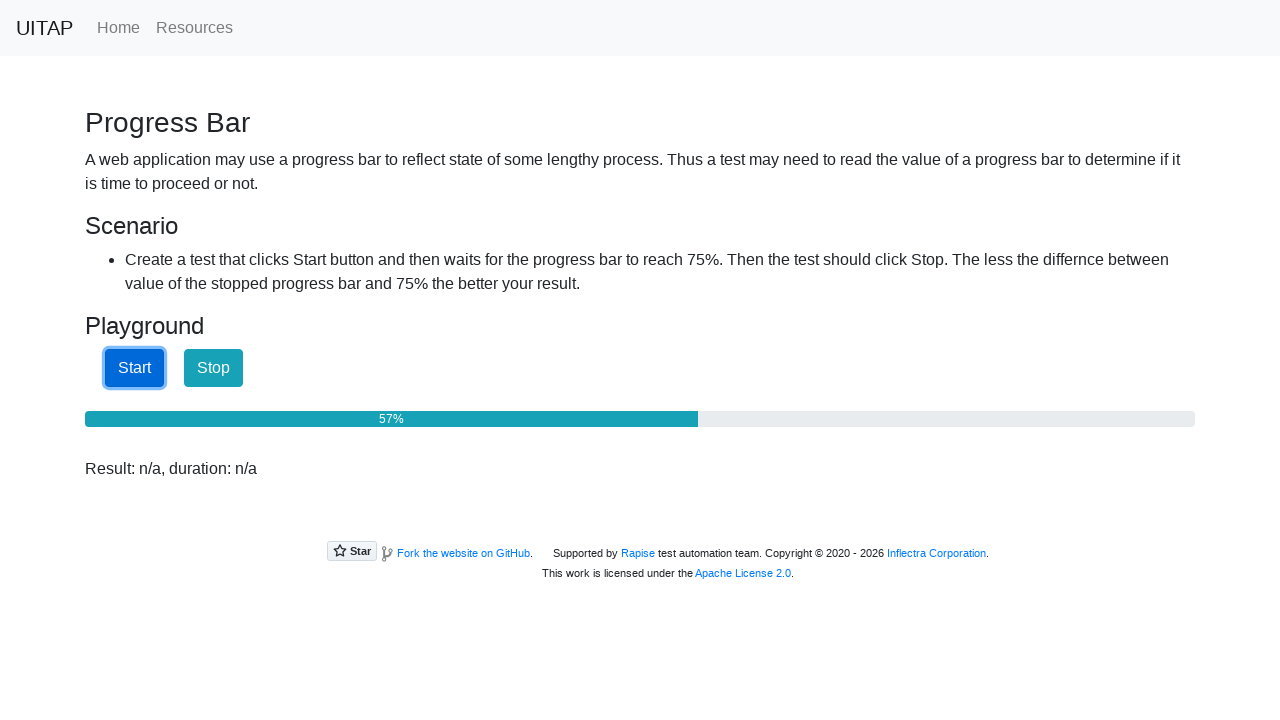

Read progress bar value: 58%
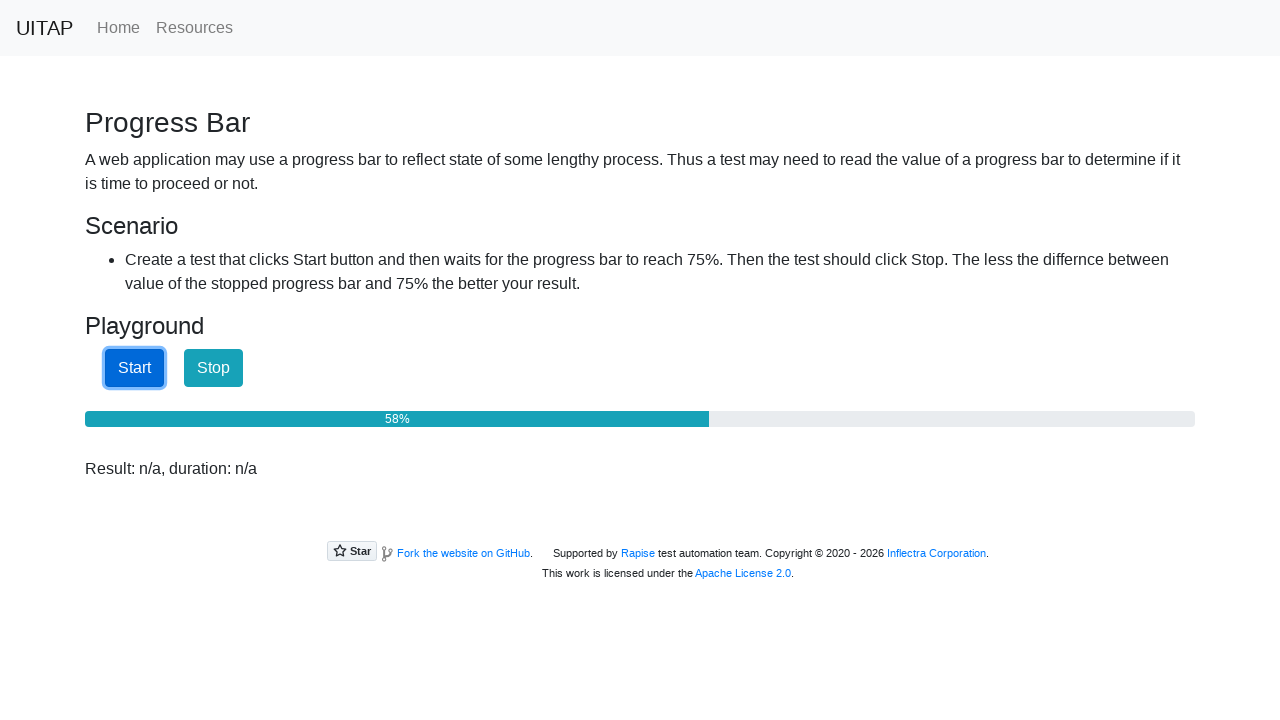

Progress at 58% is below target - waited 12ms before polling again
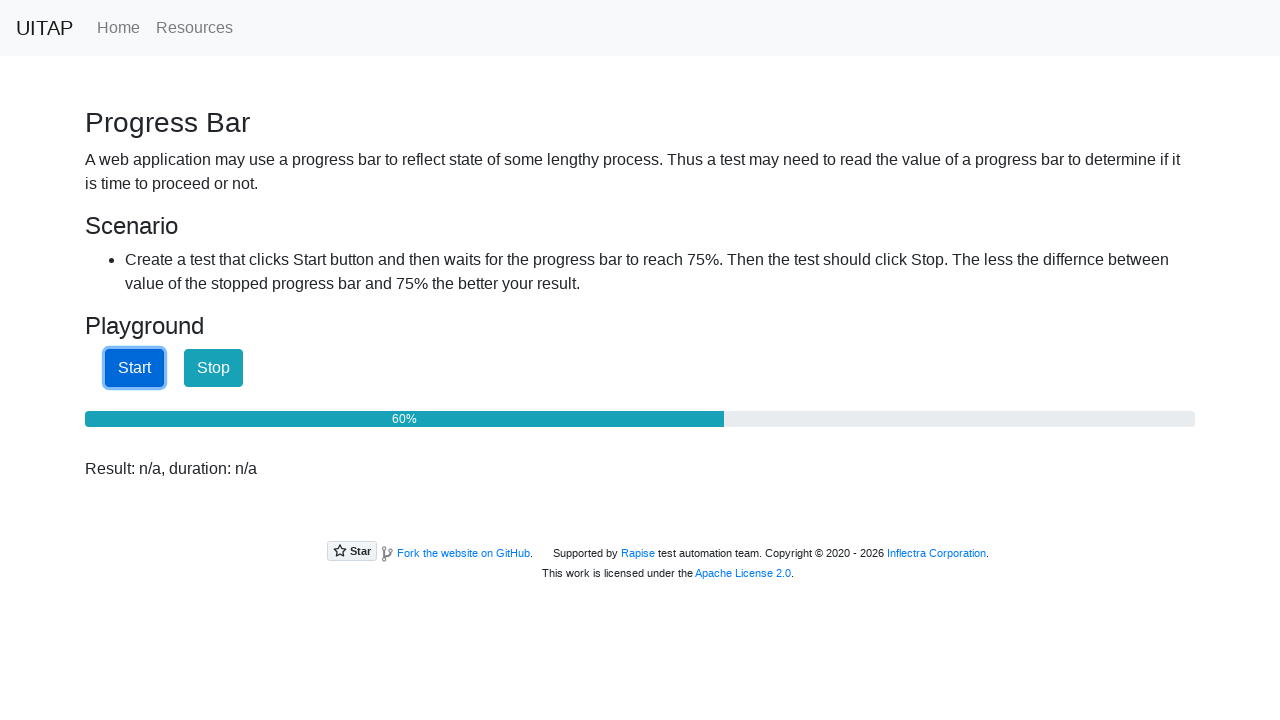

Read progress bar value: 60%
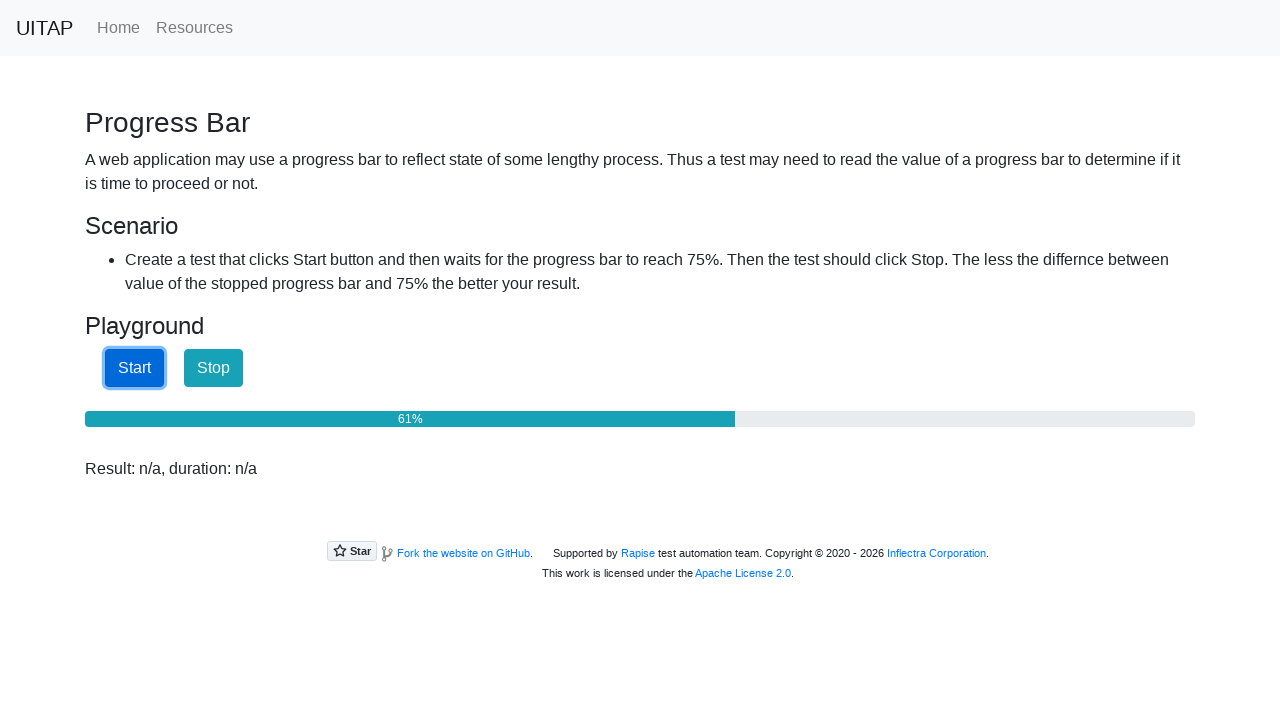

Progress at 60% is below target - waited 12ms before polling again
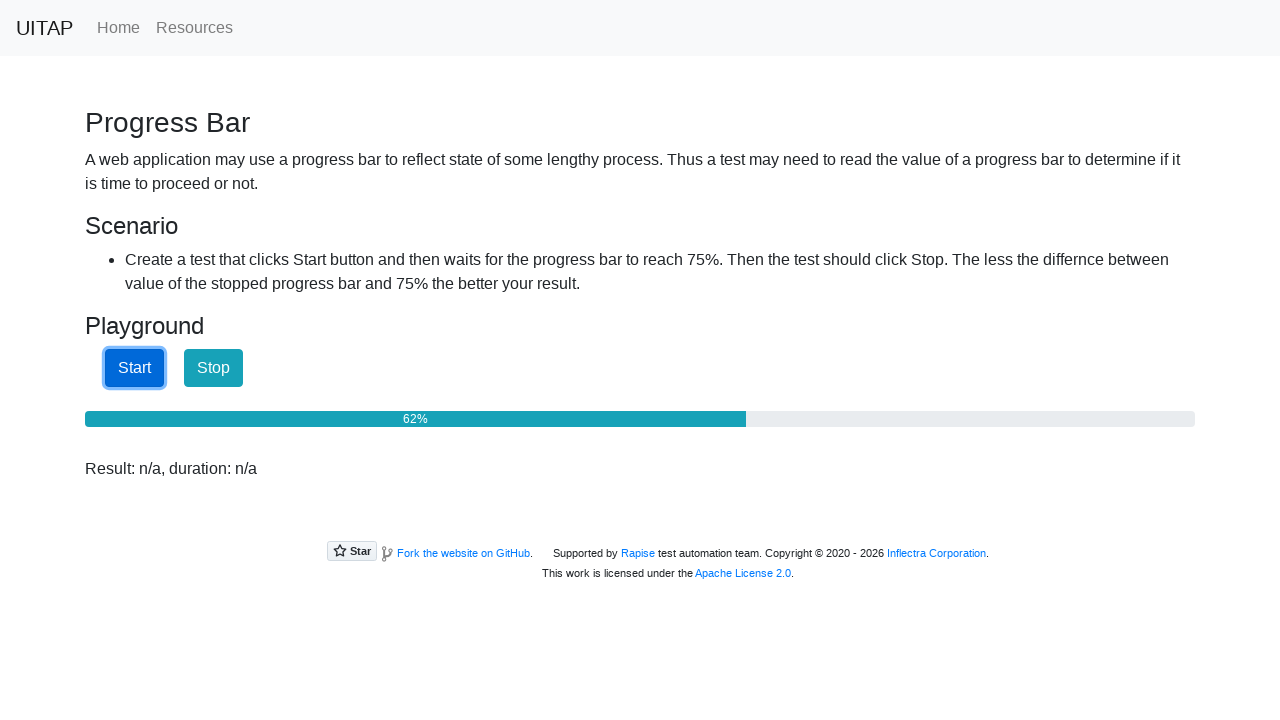

Read progress bar value: 63%
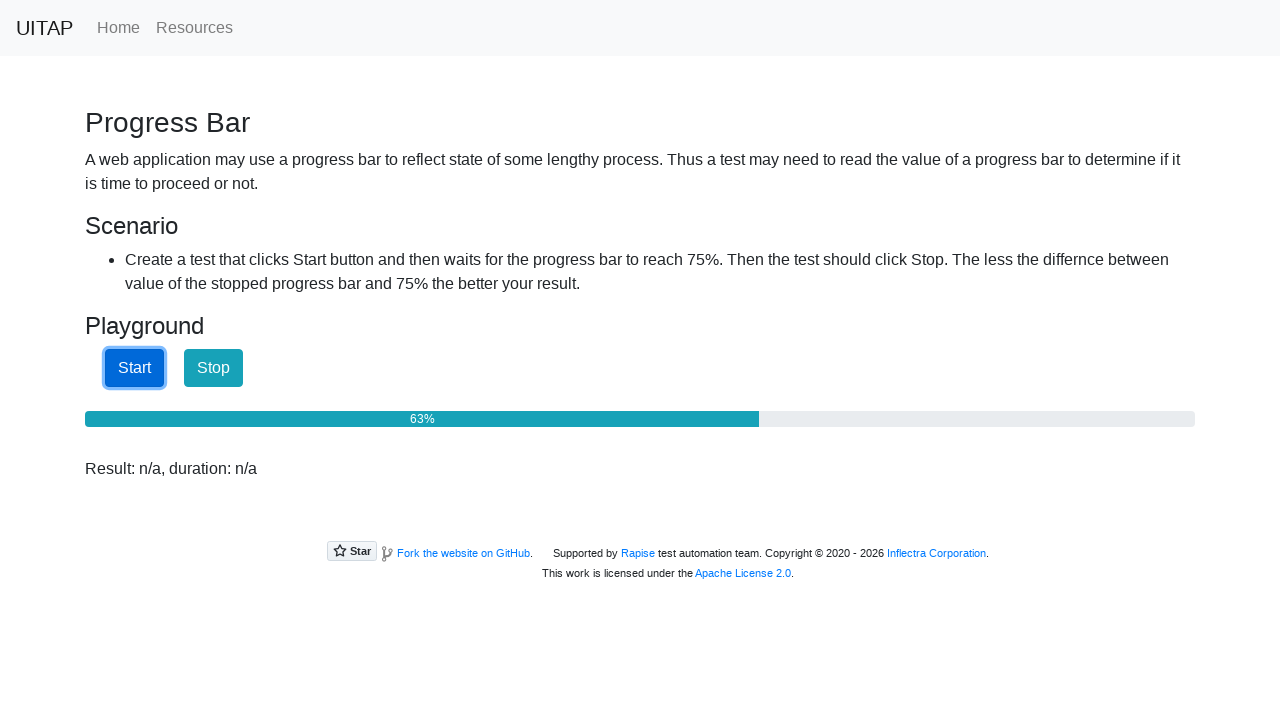

Progress at 63% is below target - waited 12ms before polling again
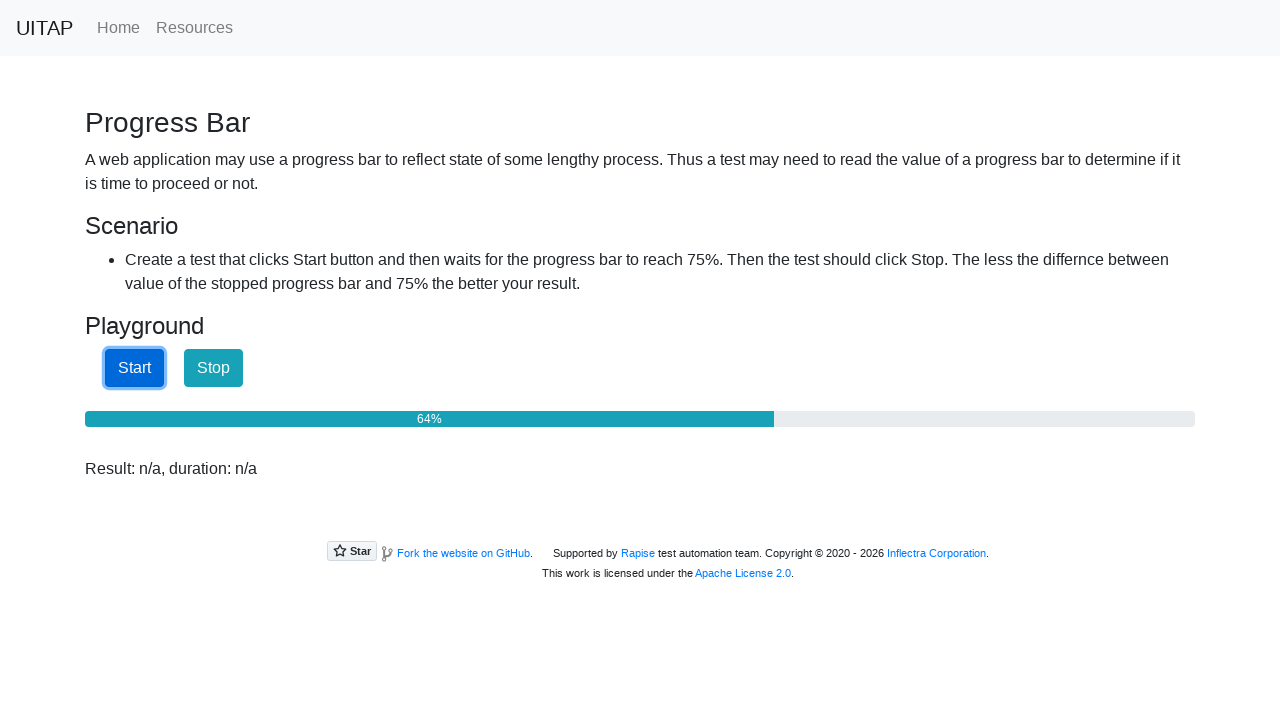

Read progress bar value: 65%
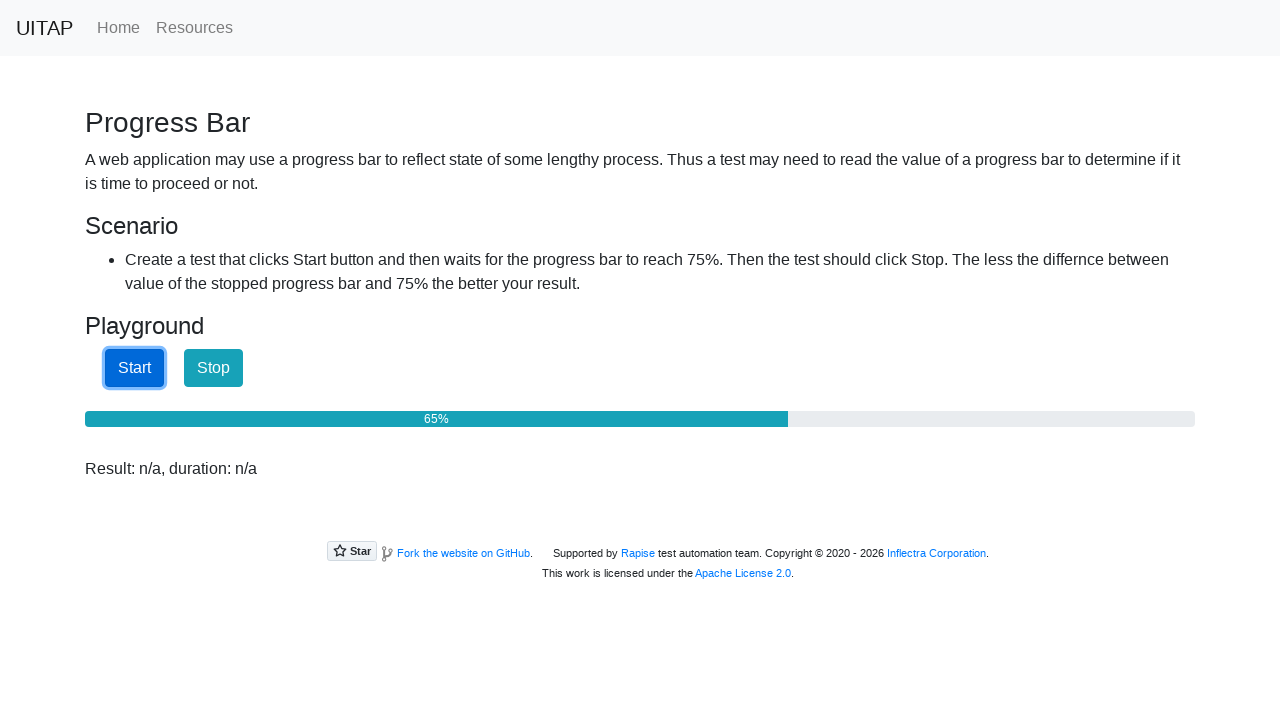

Progress at 65% is below target - waited 12ms before polling again
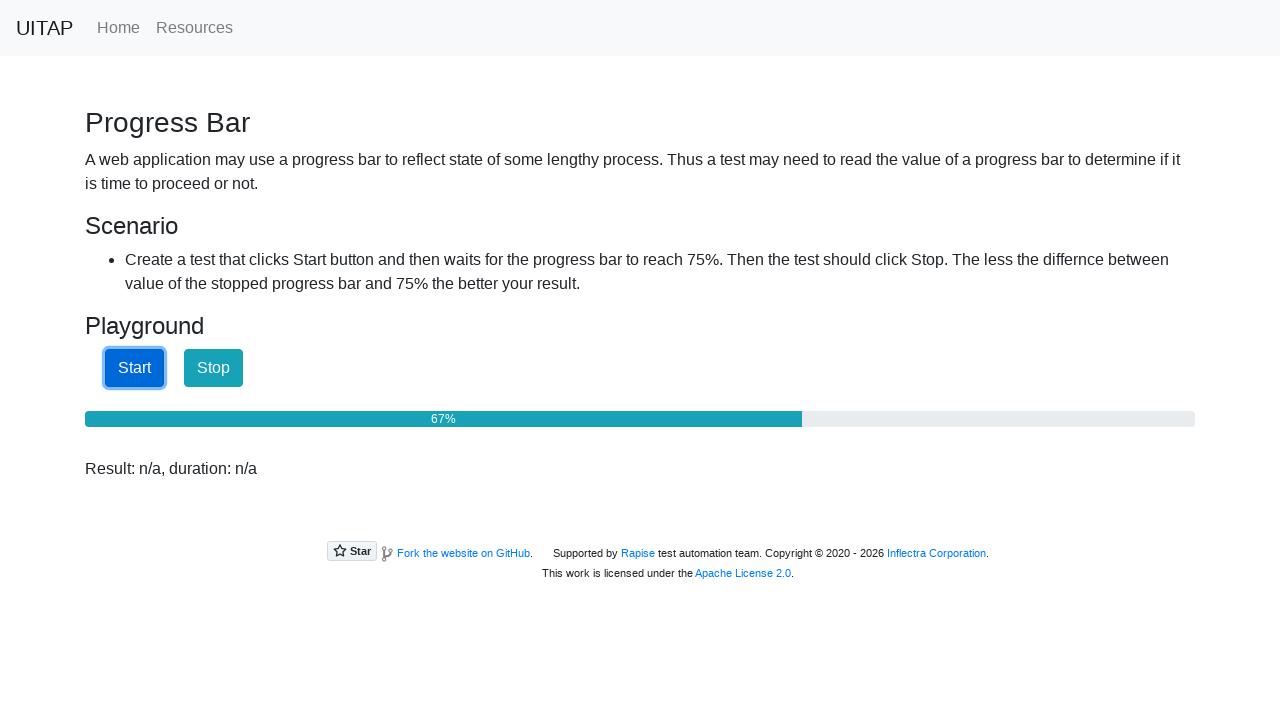

Read progress bar value: 68%
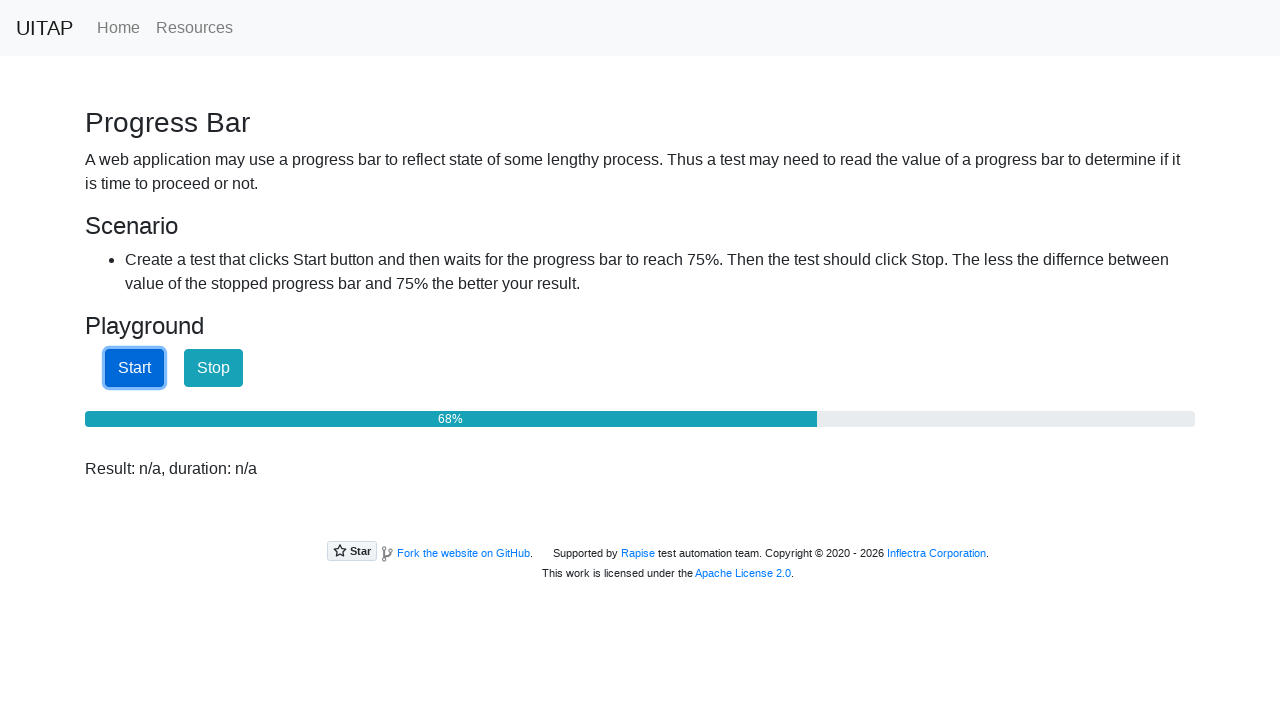

Progress at 68% is below target - waited 12ms before polling again
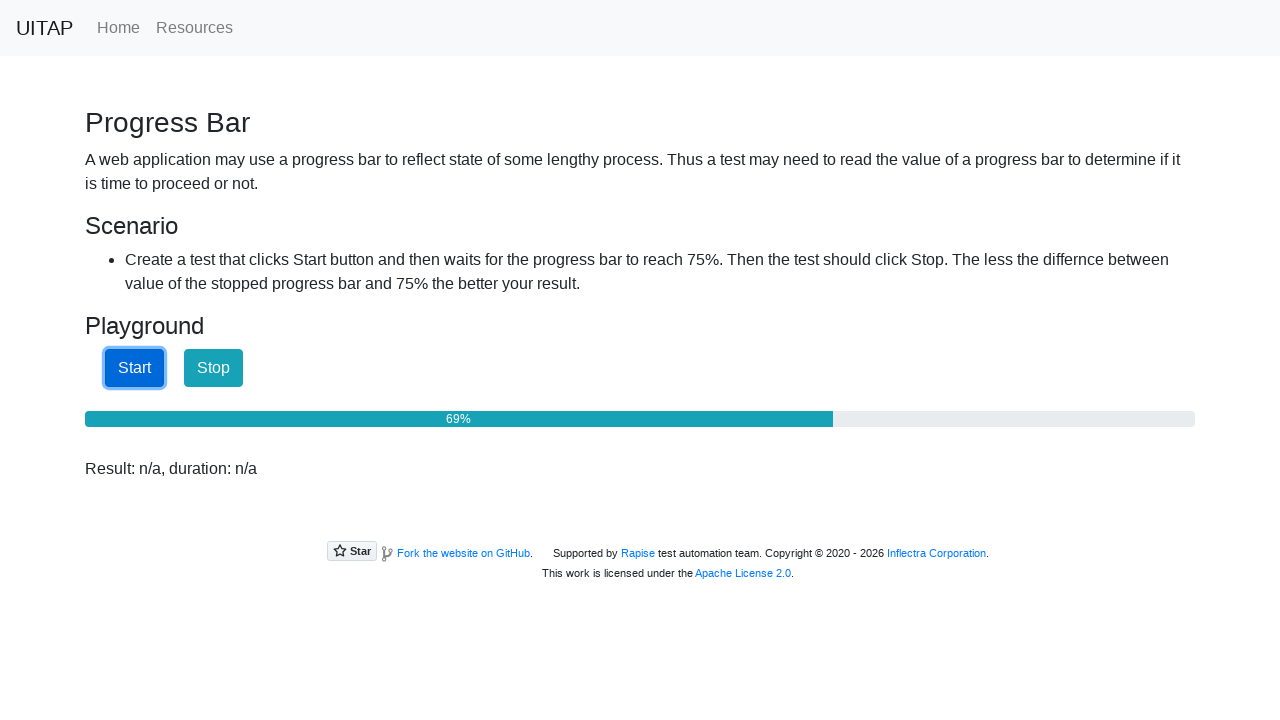

Read progress bar value: 70%
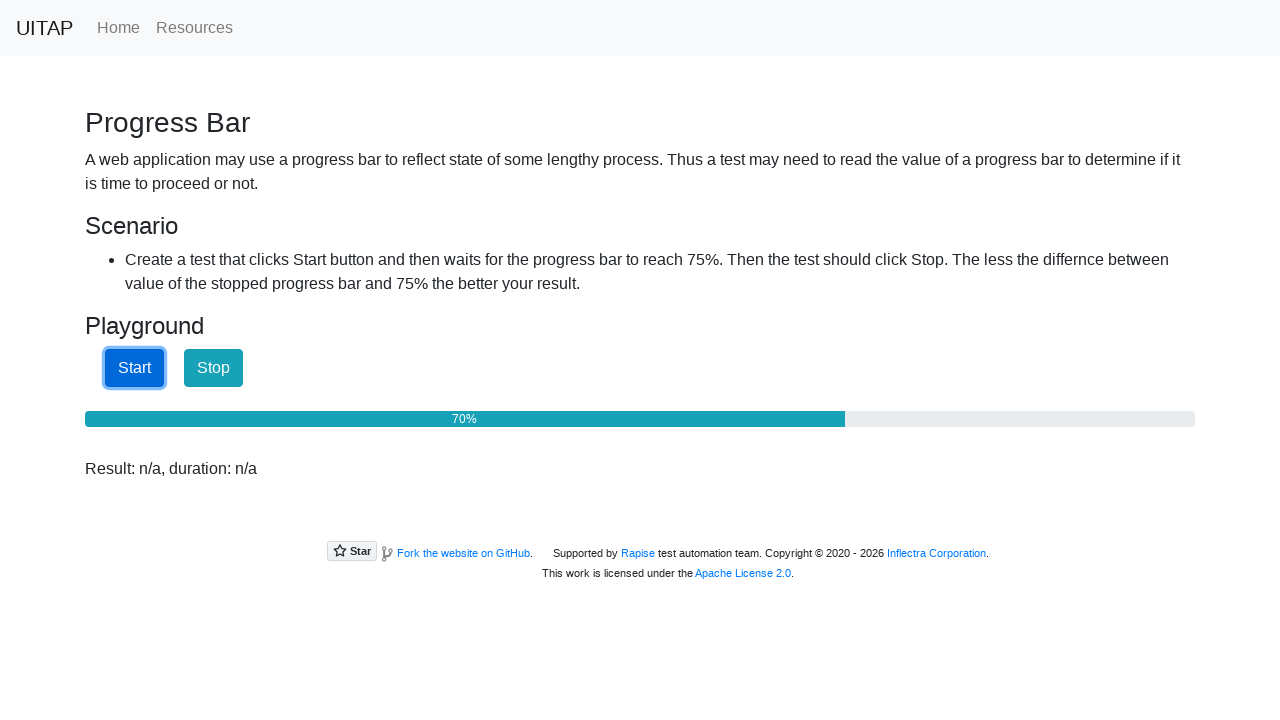

Progress at 70% is below target - waited 12ms before polling again
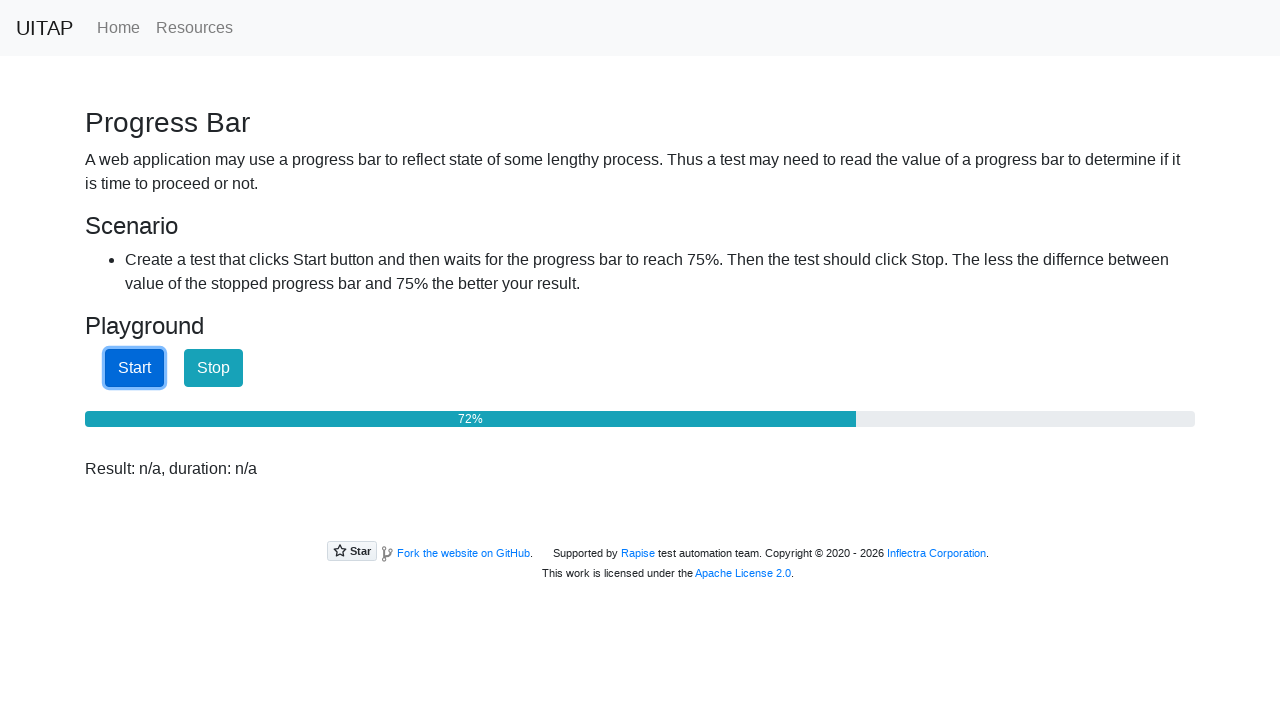

Read progress bar value: 73%
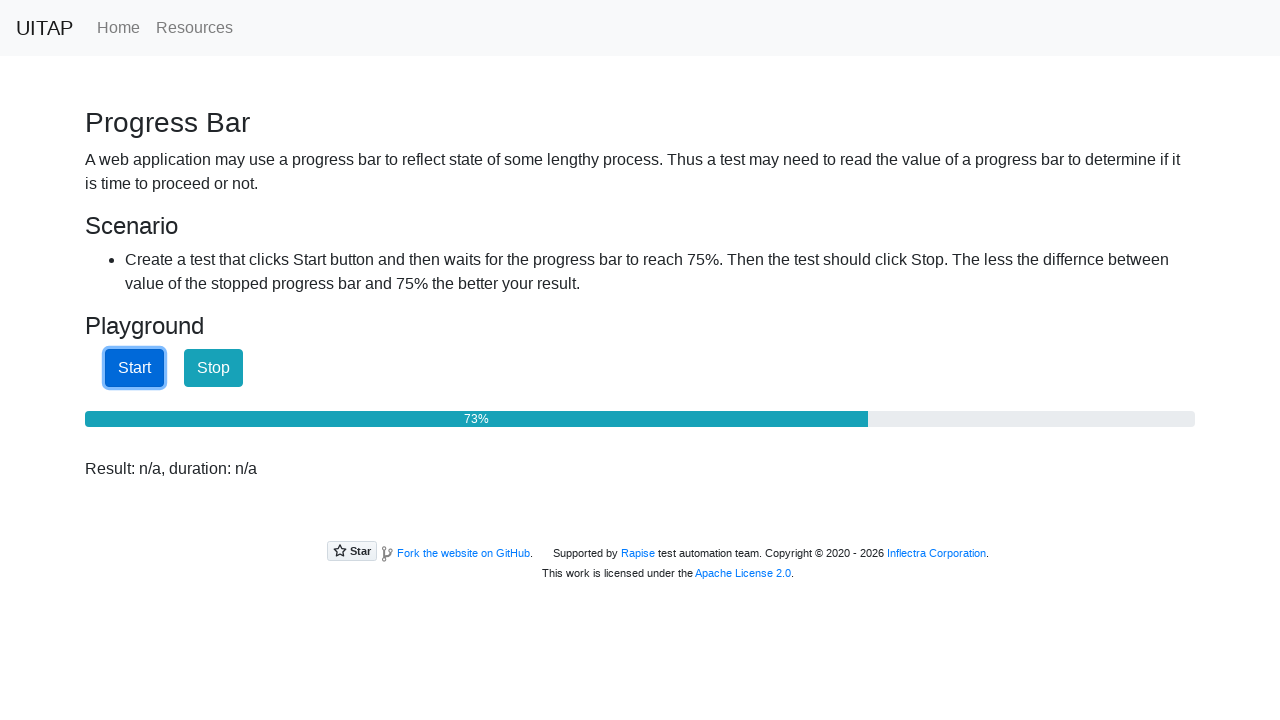

Progress at 73% is below target - waited 12ms before polling again
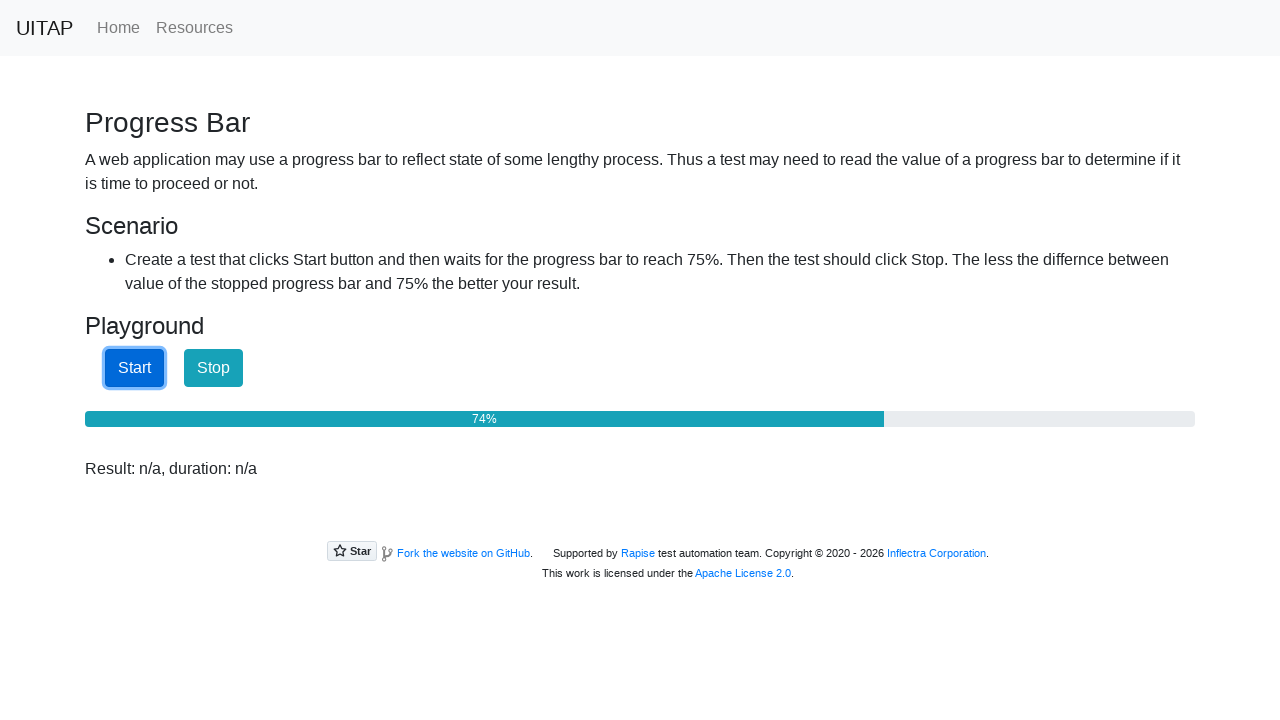

Read progress bar value: 75%
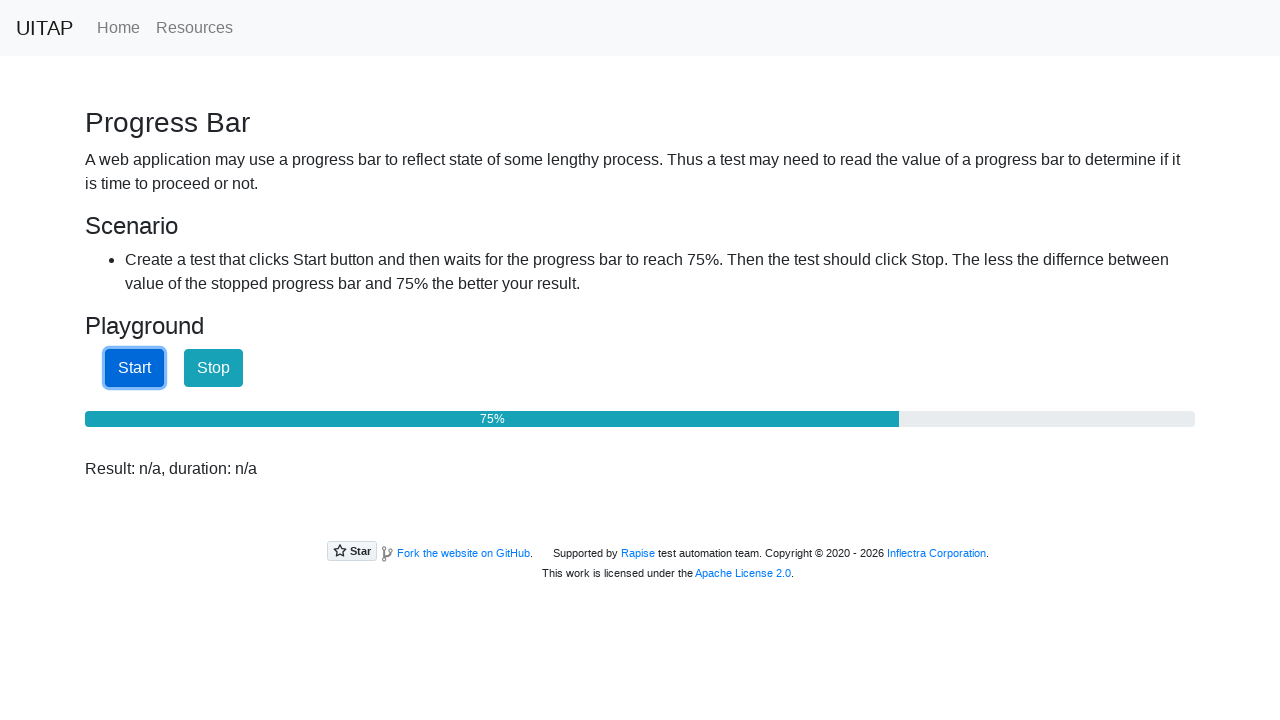

Exact target of 75% reached - clicked stop button at (214, 368) on #stopButton
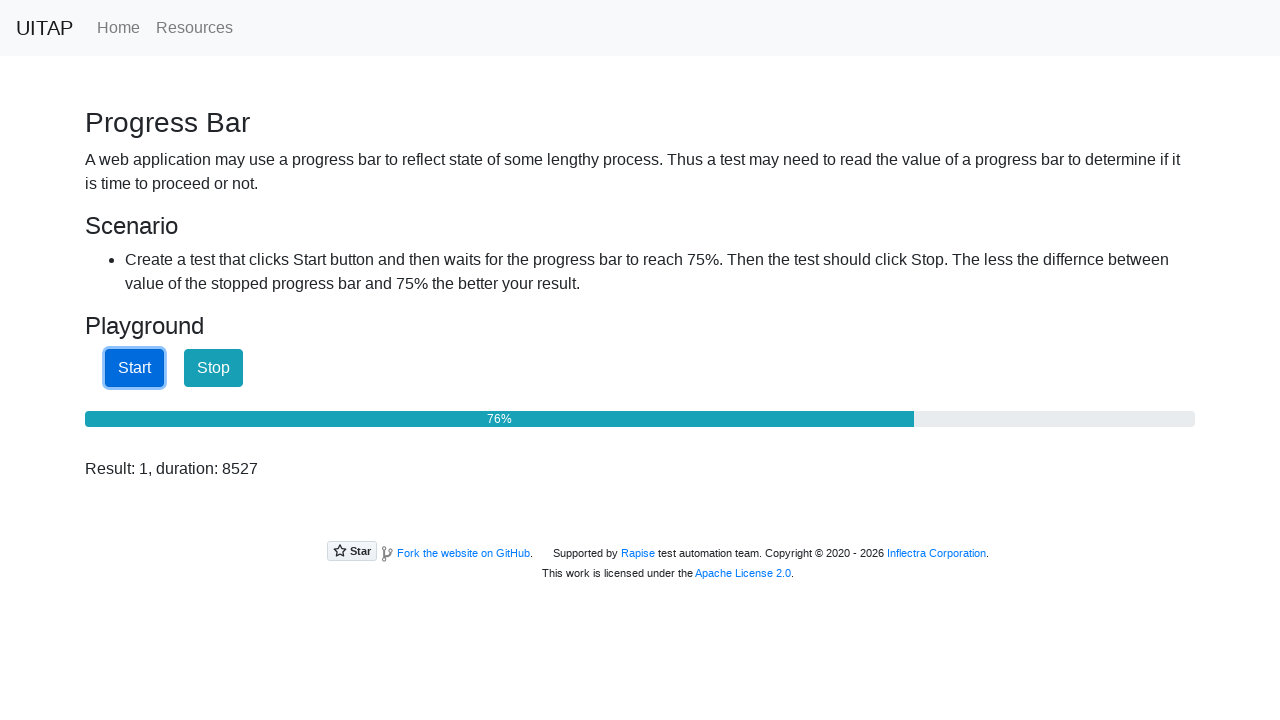

Test completed - final progress bar value: 76%
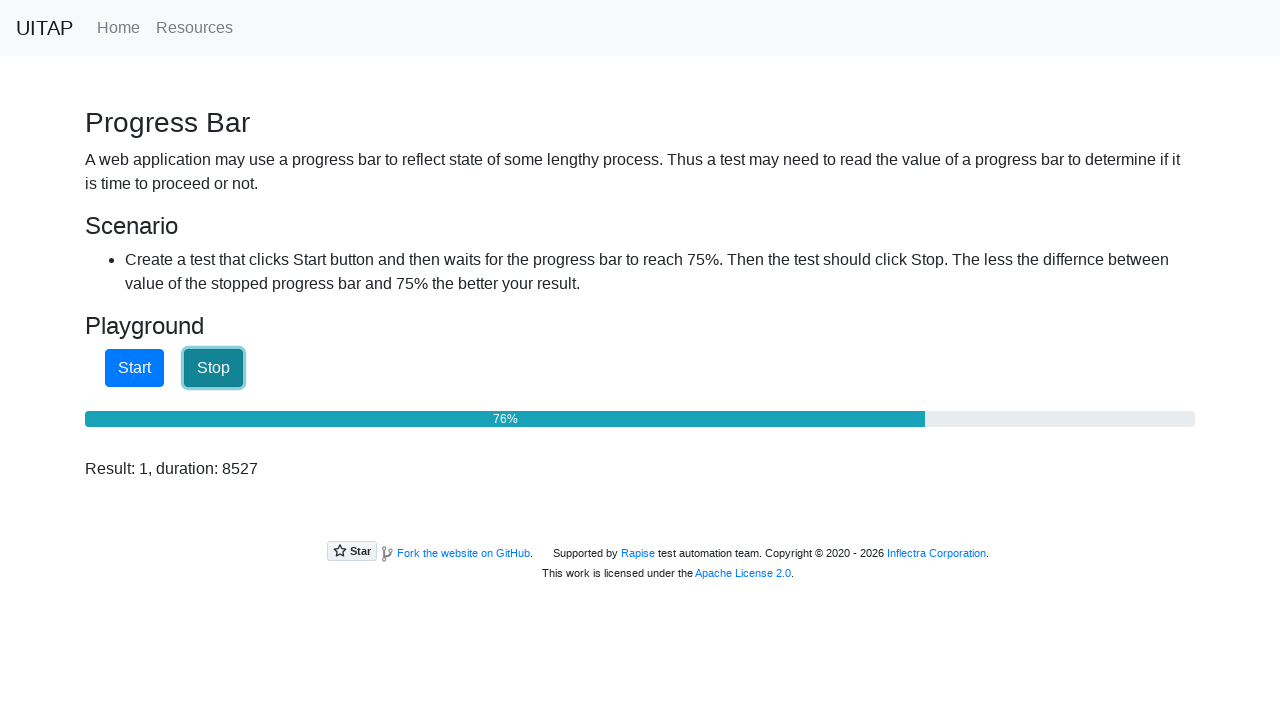

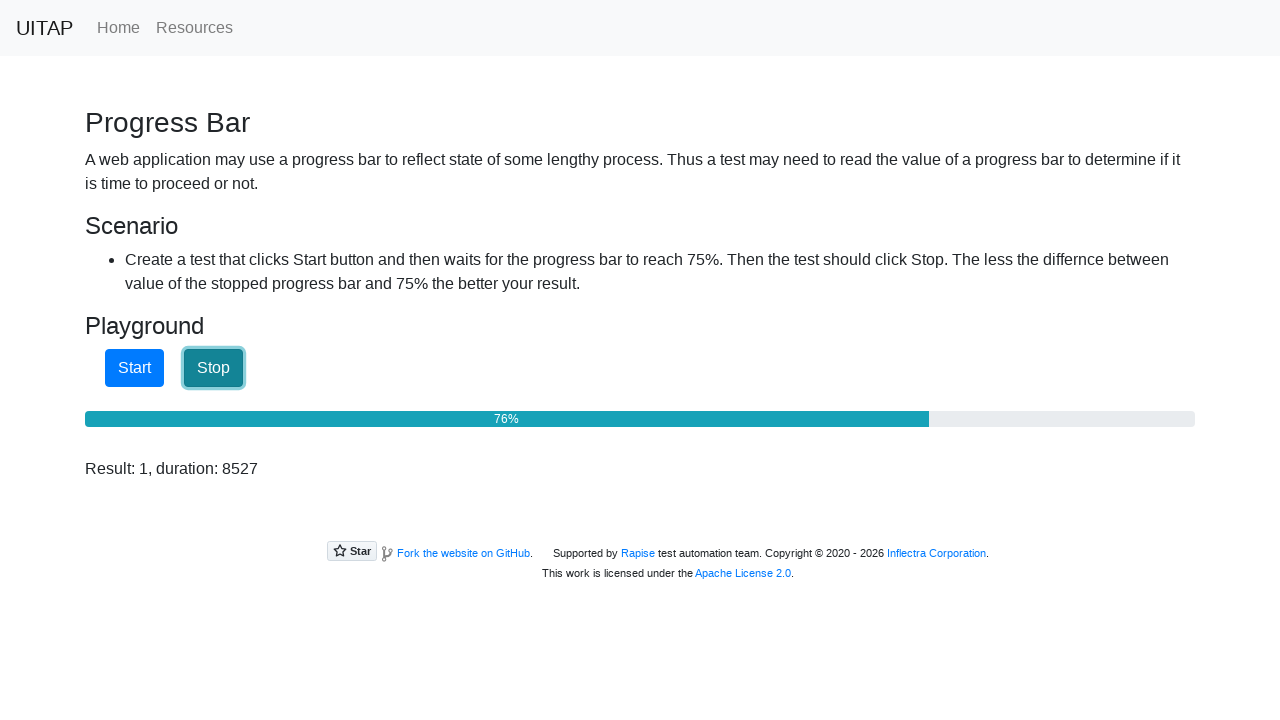